Tests SpiceJet flight booking flow by selecting source (MAA) and destination (IXC), adding adult passengers, selecting senior citizen option, and initiating flight search.

Starting URL: https://www.spicejet.com/

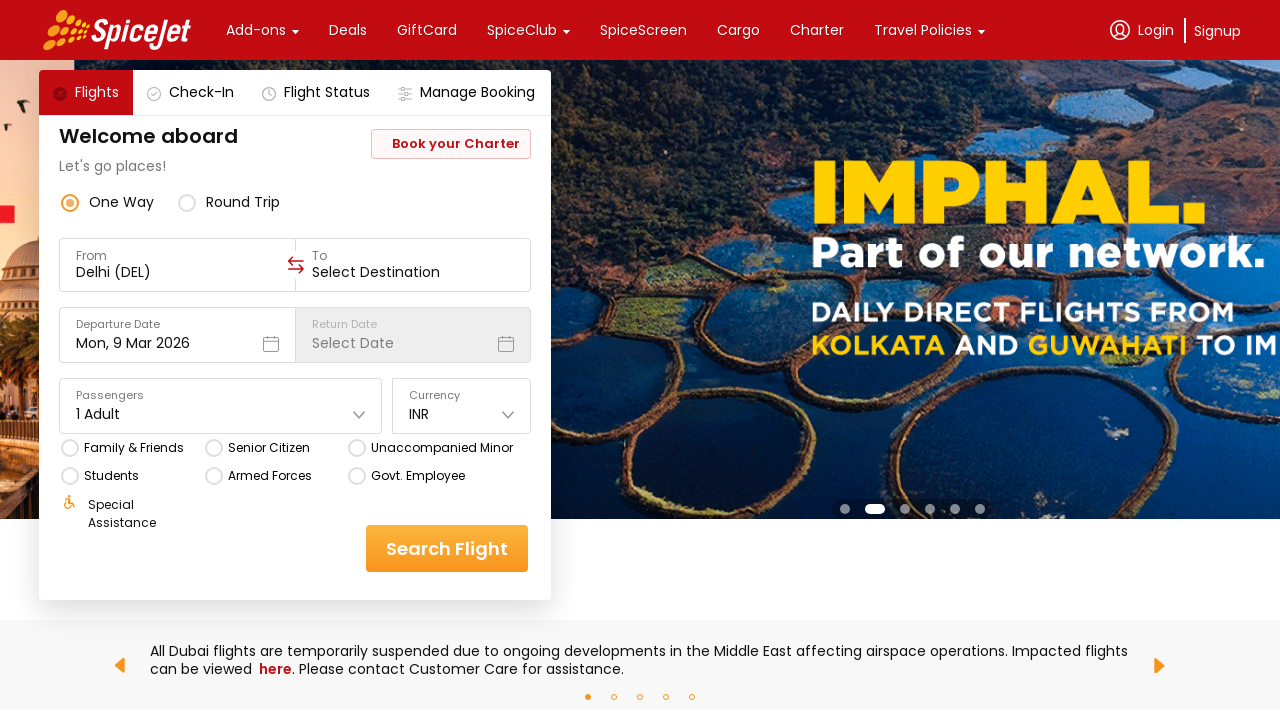

Set viewport size to 1920x1080
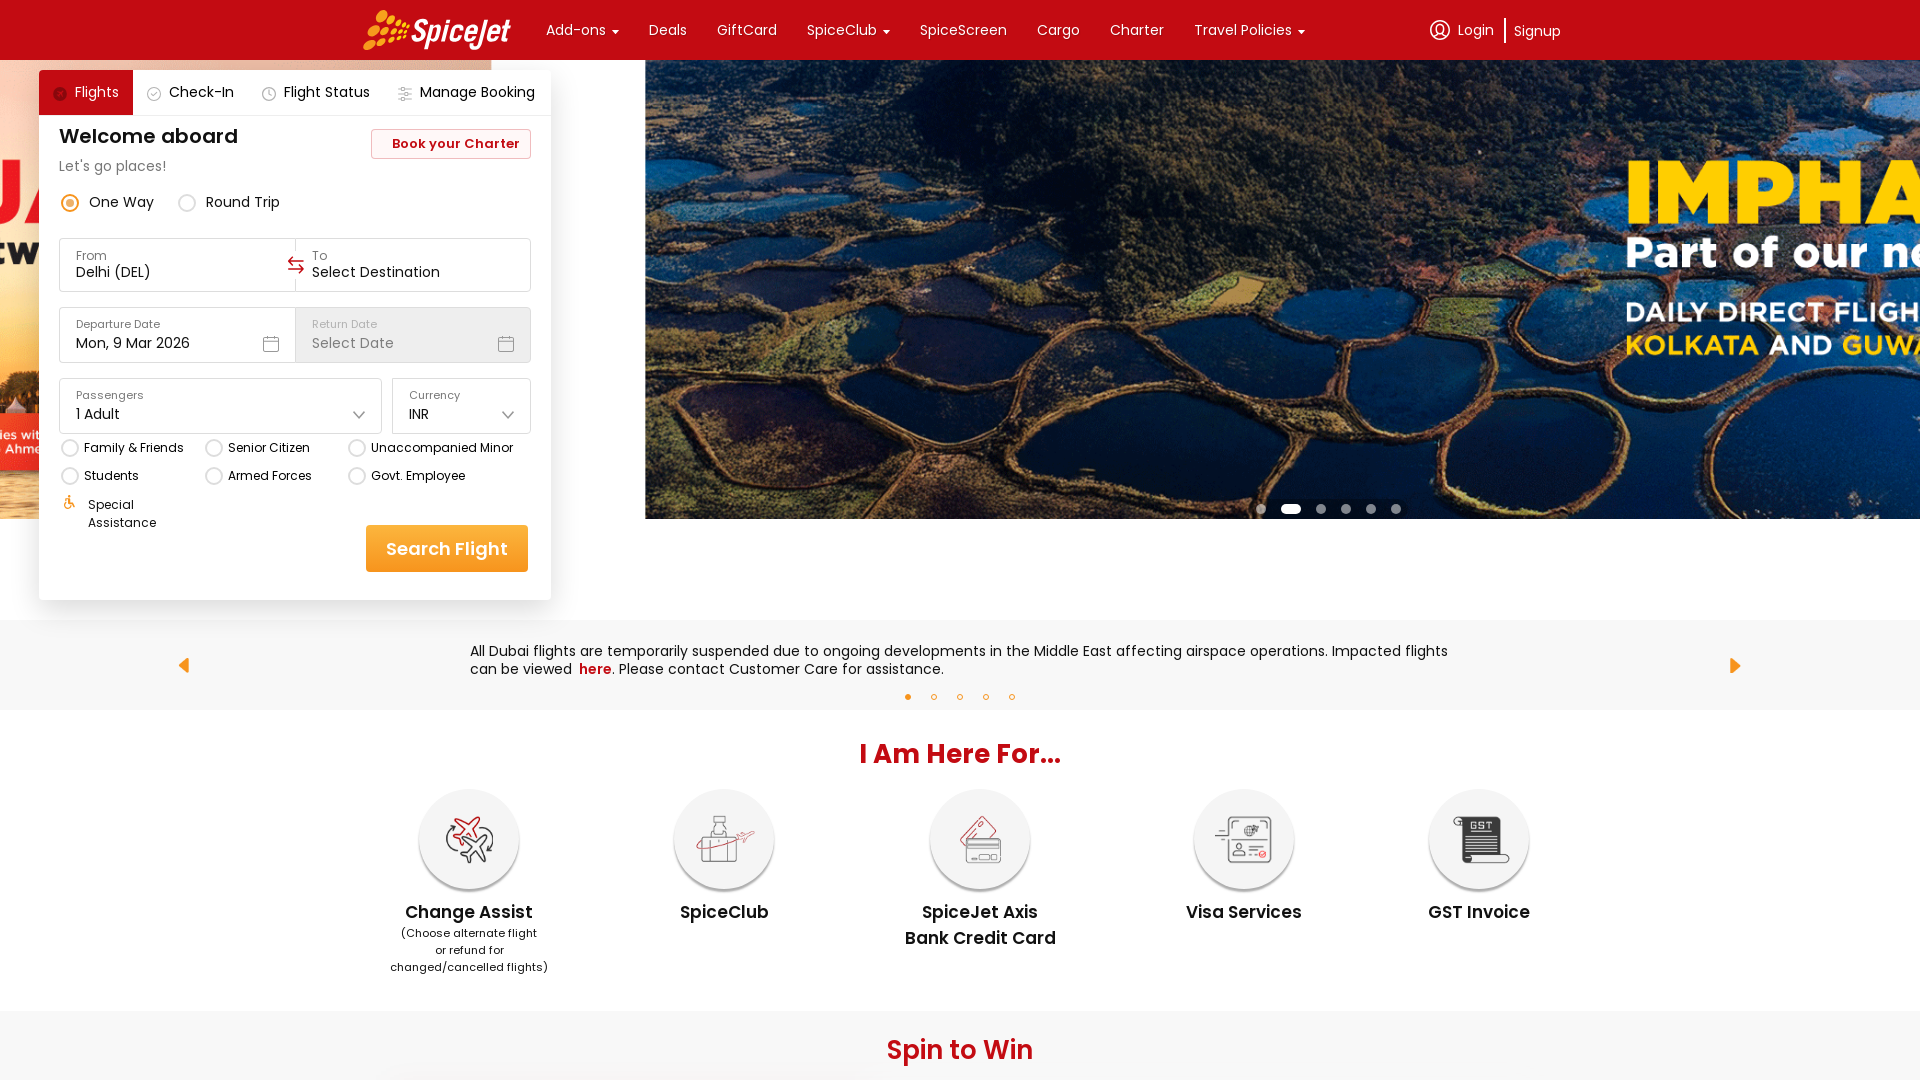

Clicked to initiate flight selection at (498, 272) on .css-1cwyjr8
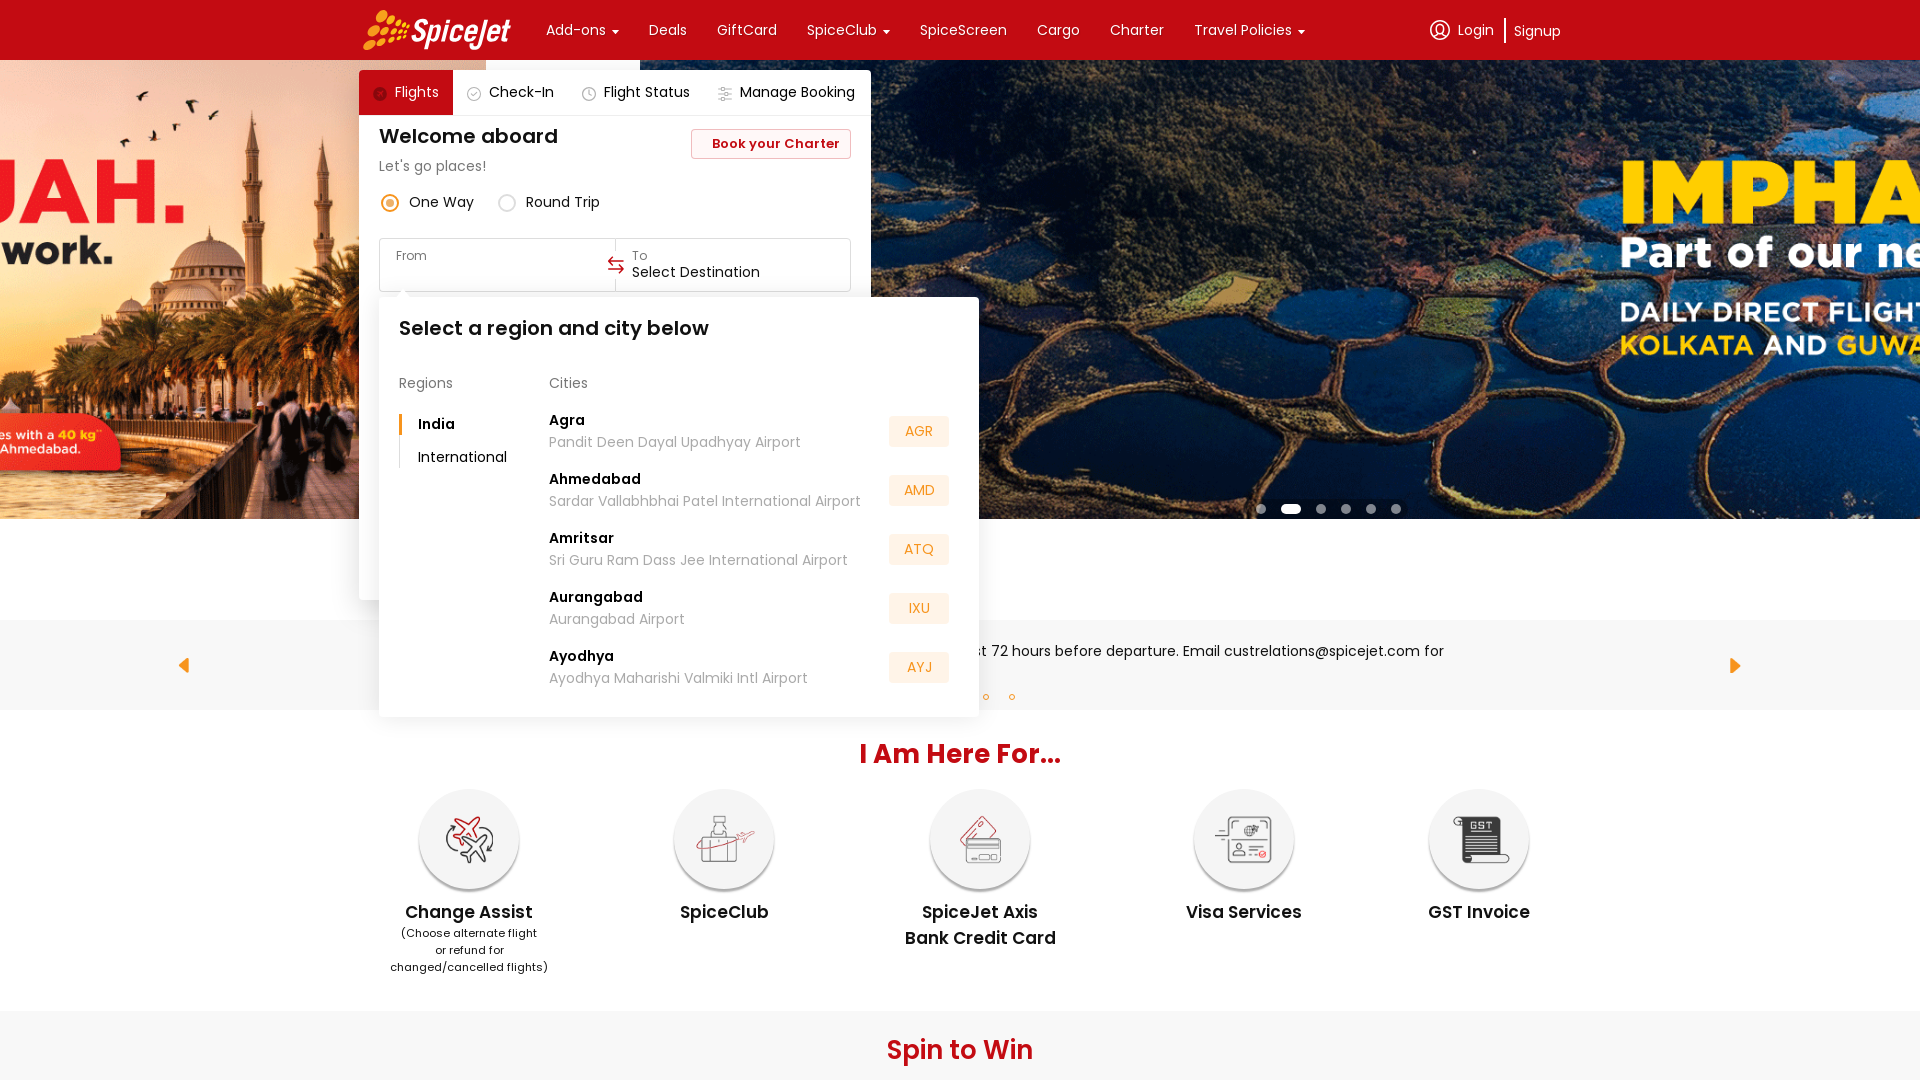

Selected source airport MAA (Chennai) at (919, 552) on xpath=//div[contains(text(),'MAA')]
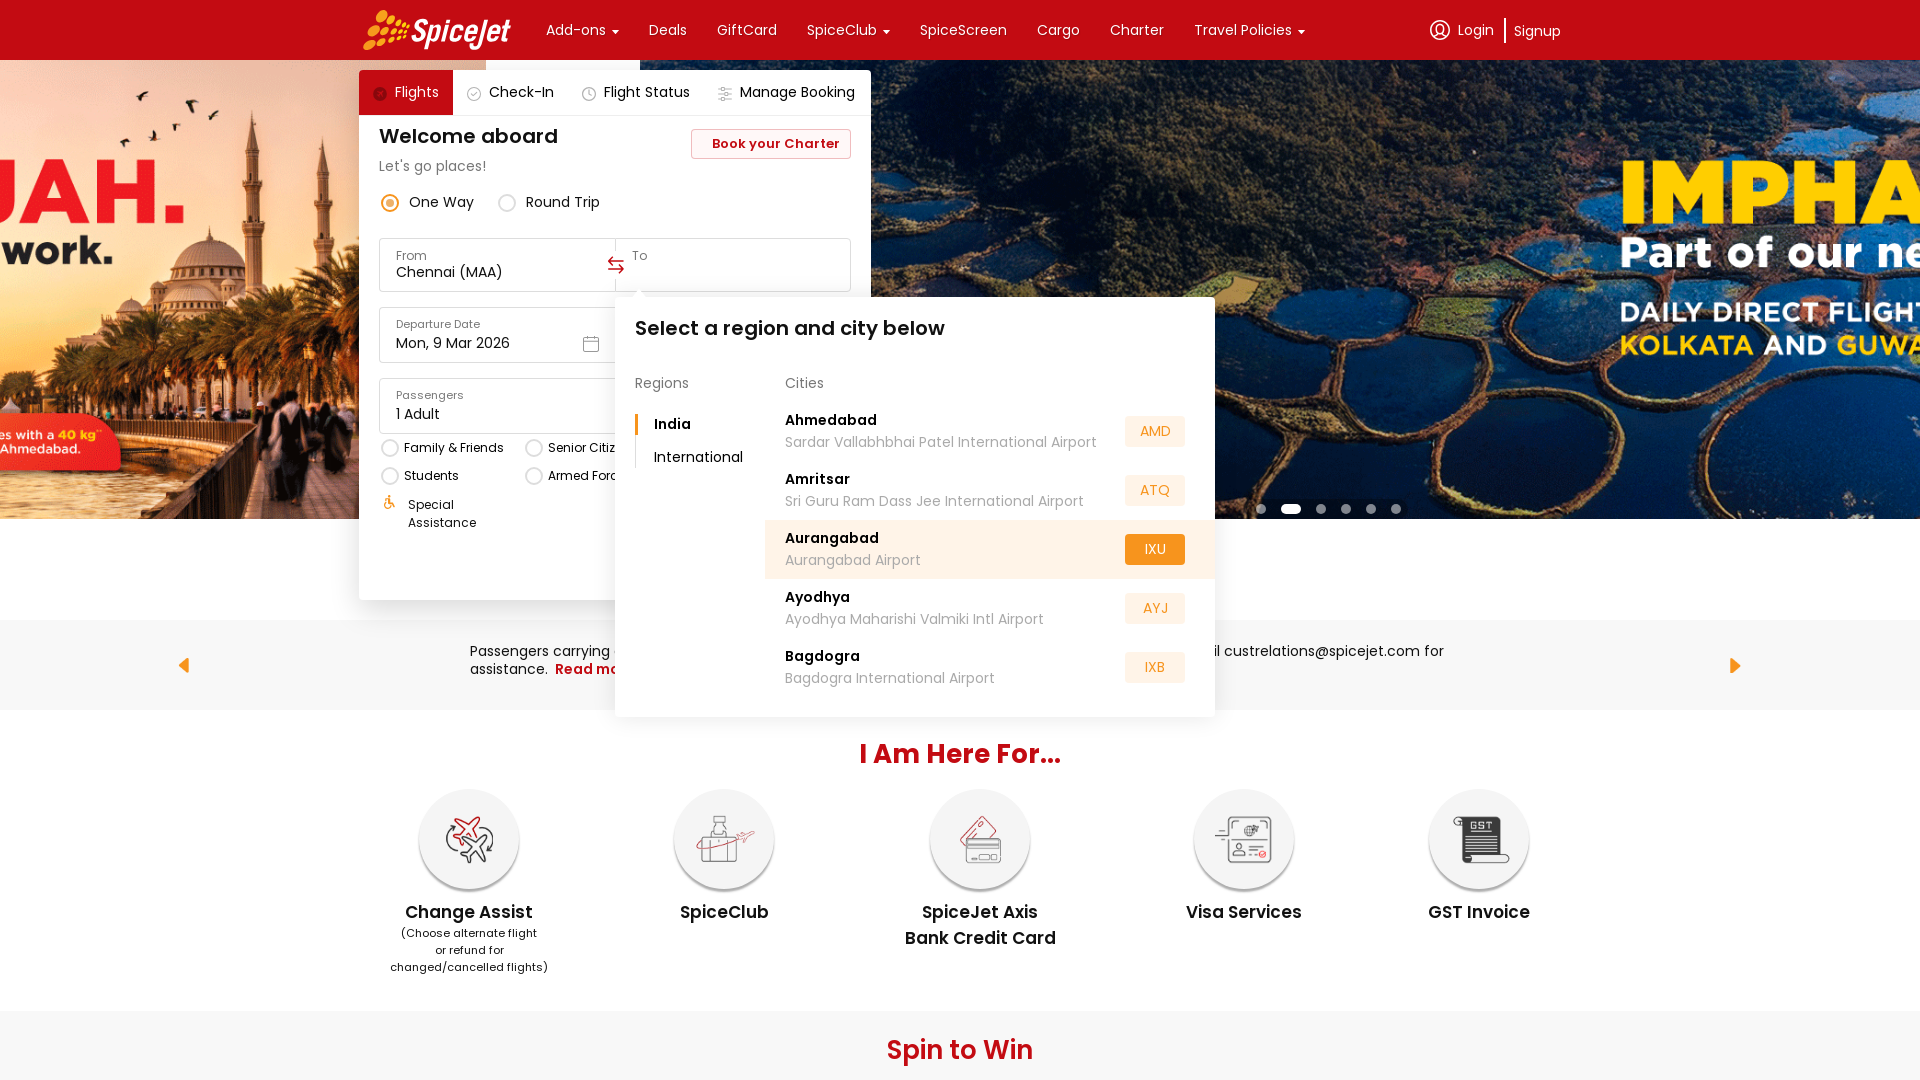

Waited 1 second for UI to update
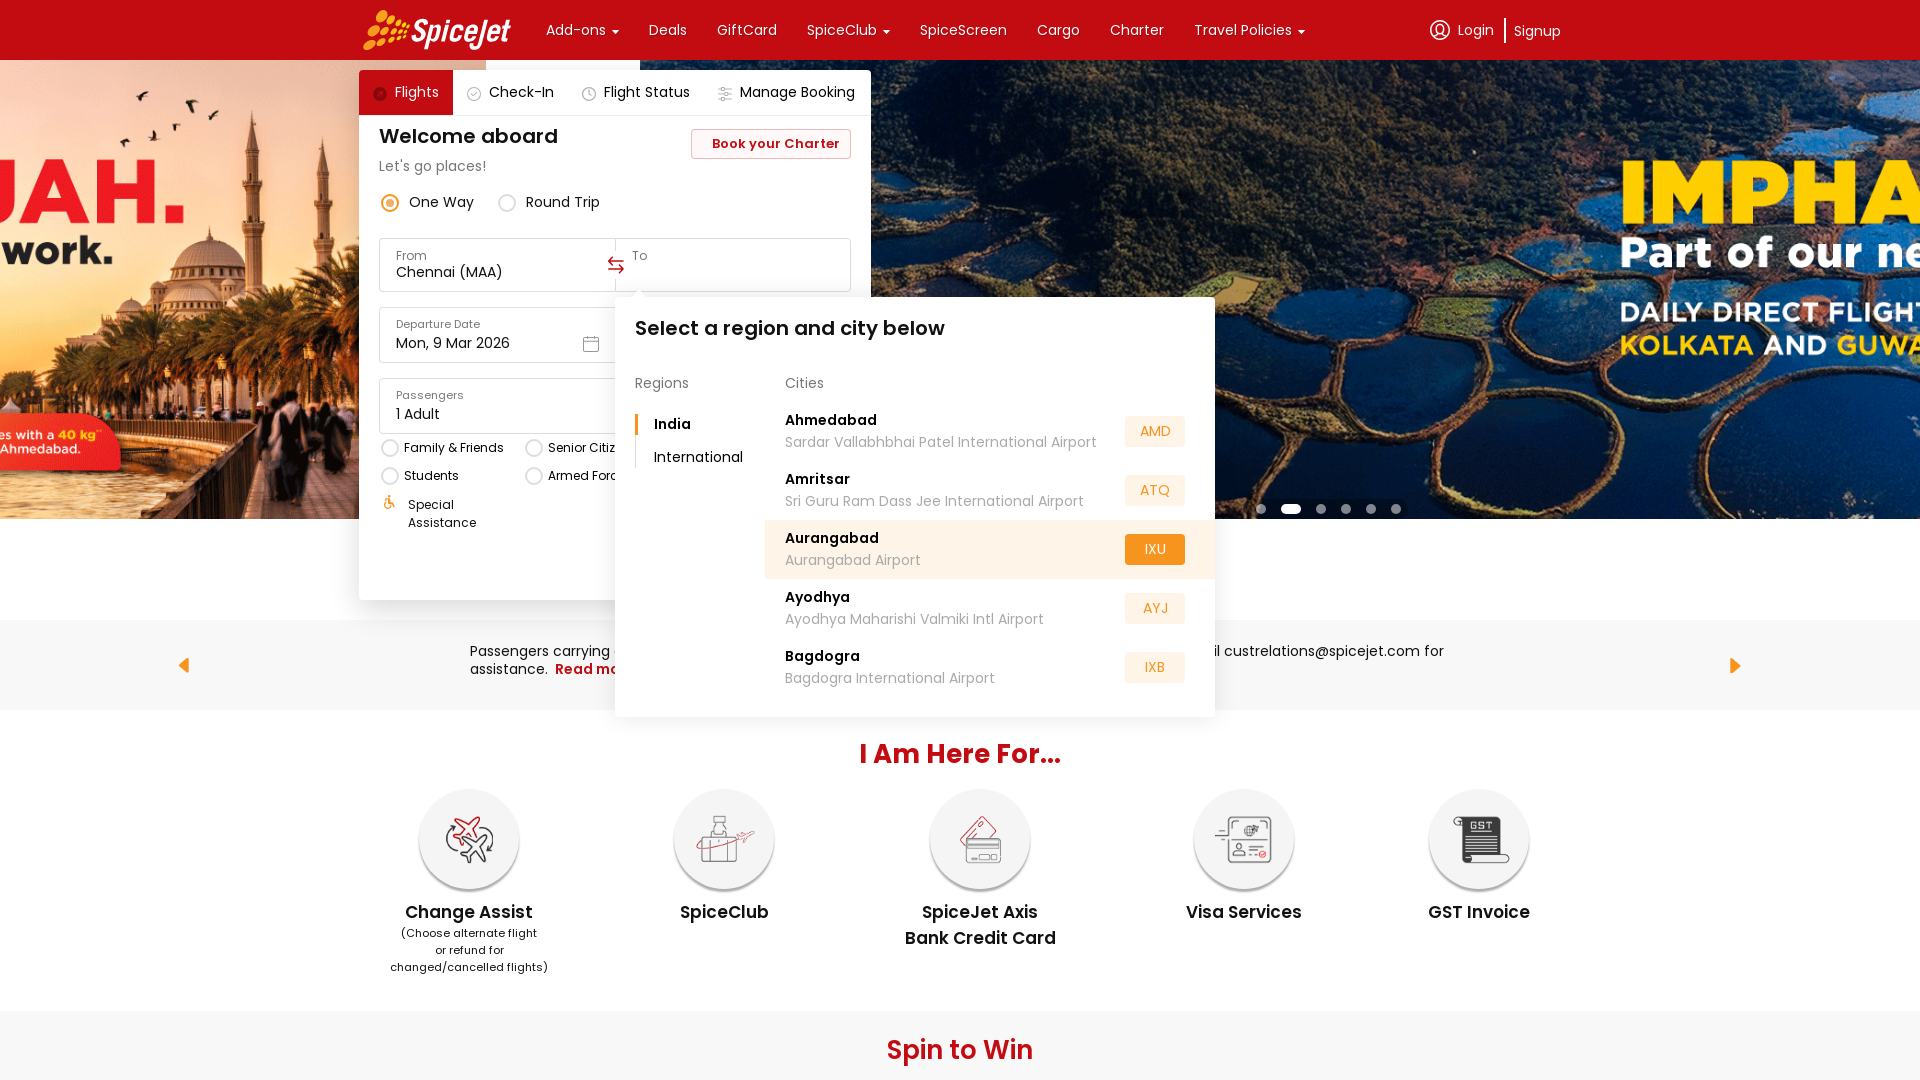

Selected destination airport IXC (Chandigarh) at (1155, 552) on xpath=//div[contains(text(),'IXC')]
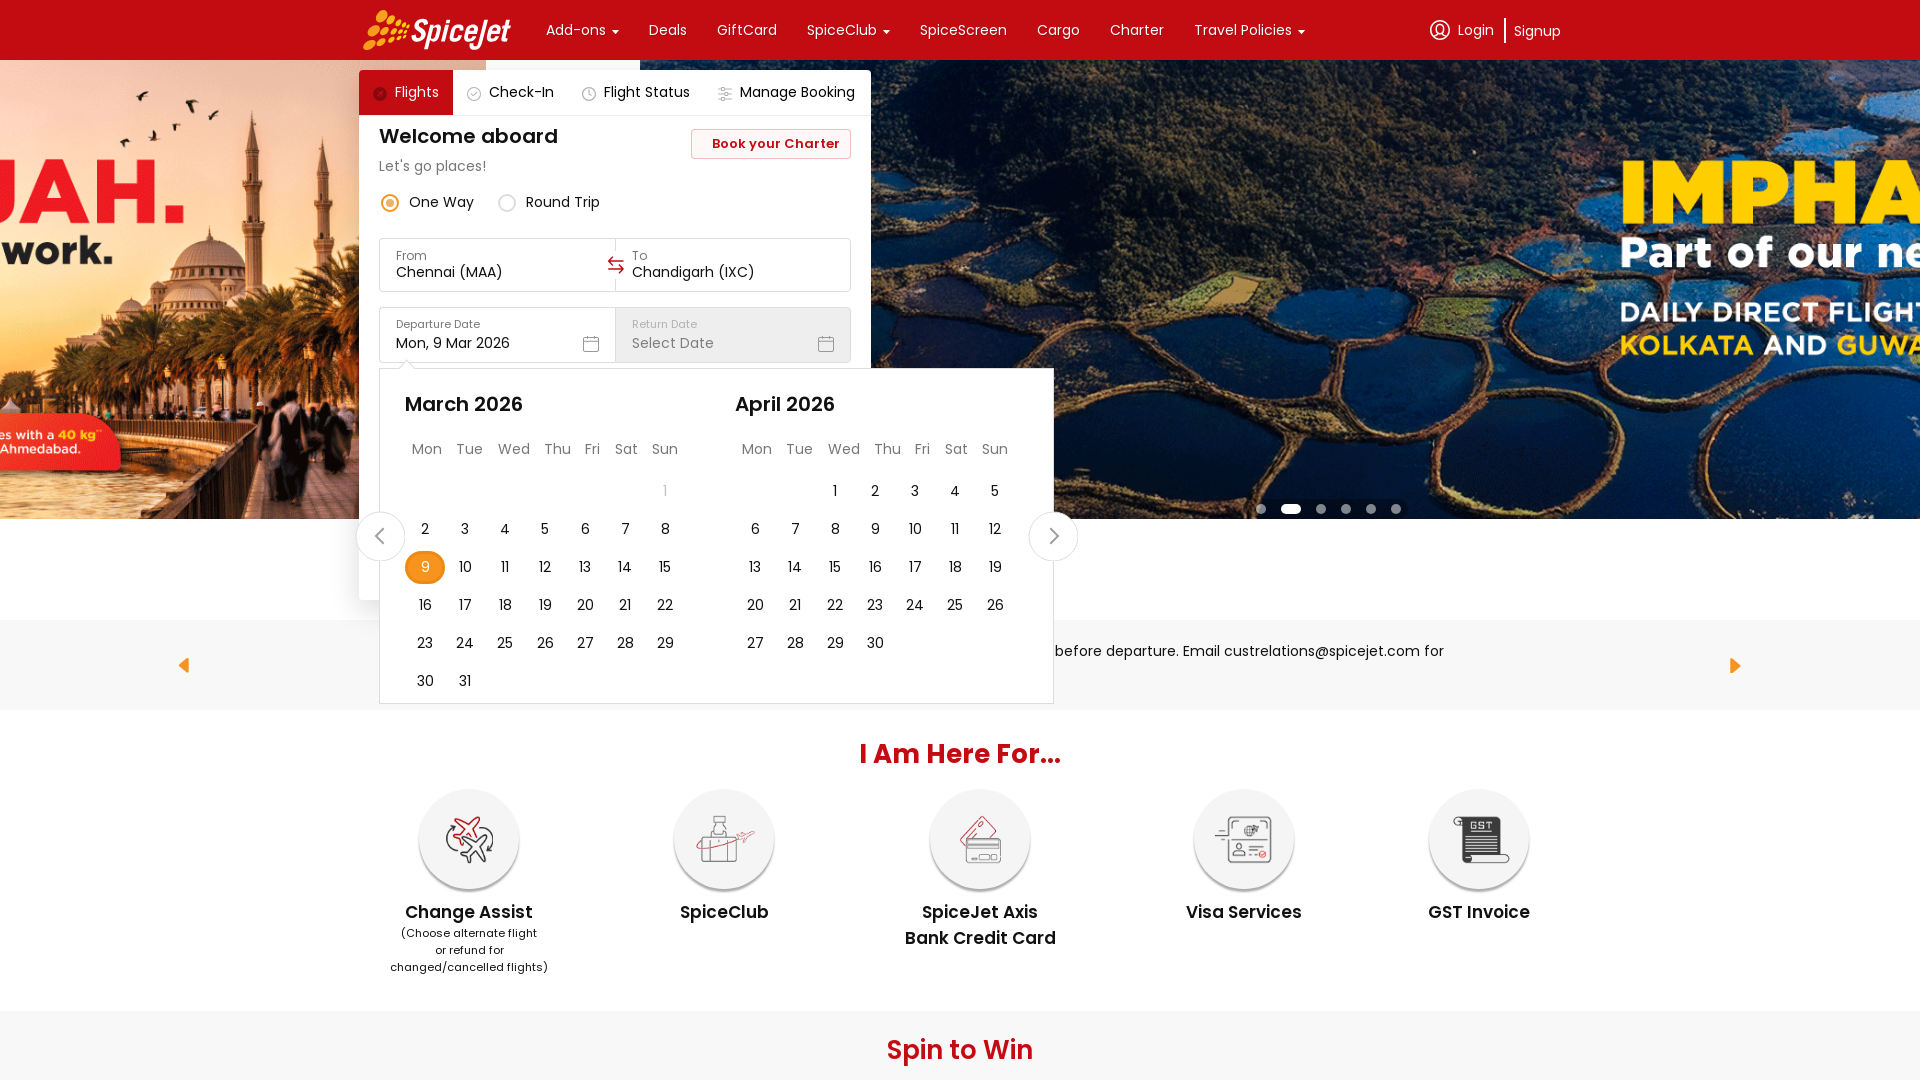

Closed date selection popup at (497, 136) on xpath=//div[contains(text(),'Welcome aboard')]
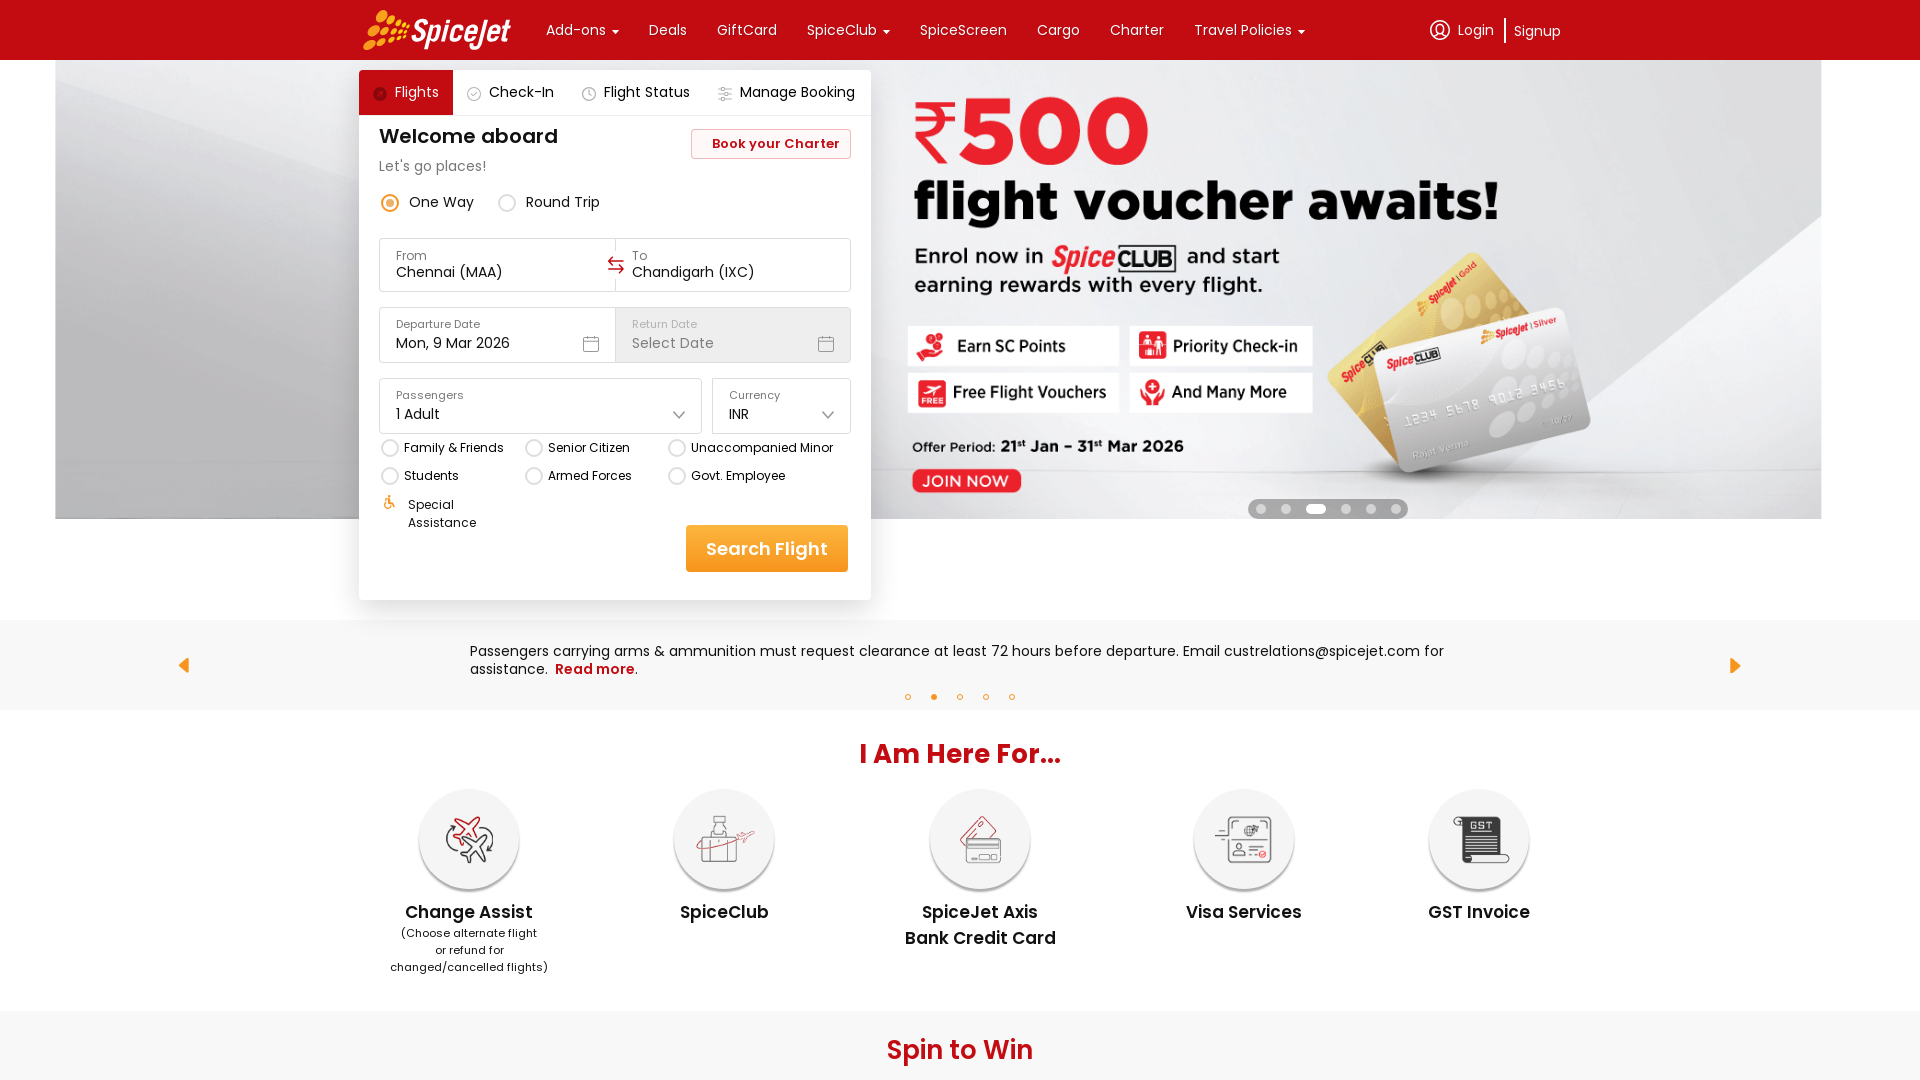

Opened passenger selection dropdown at (541, 414) on div[class='css-1dbjc4n'] div div[class='css-1dbjc4n r-14lw9ot r-11u4nky r-z2wwpe
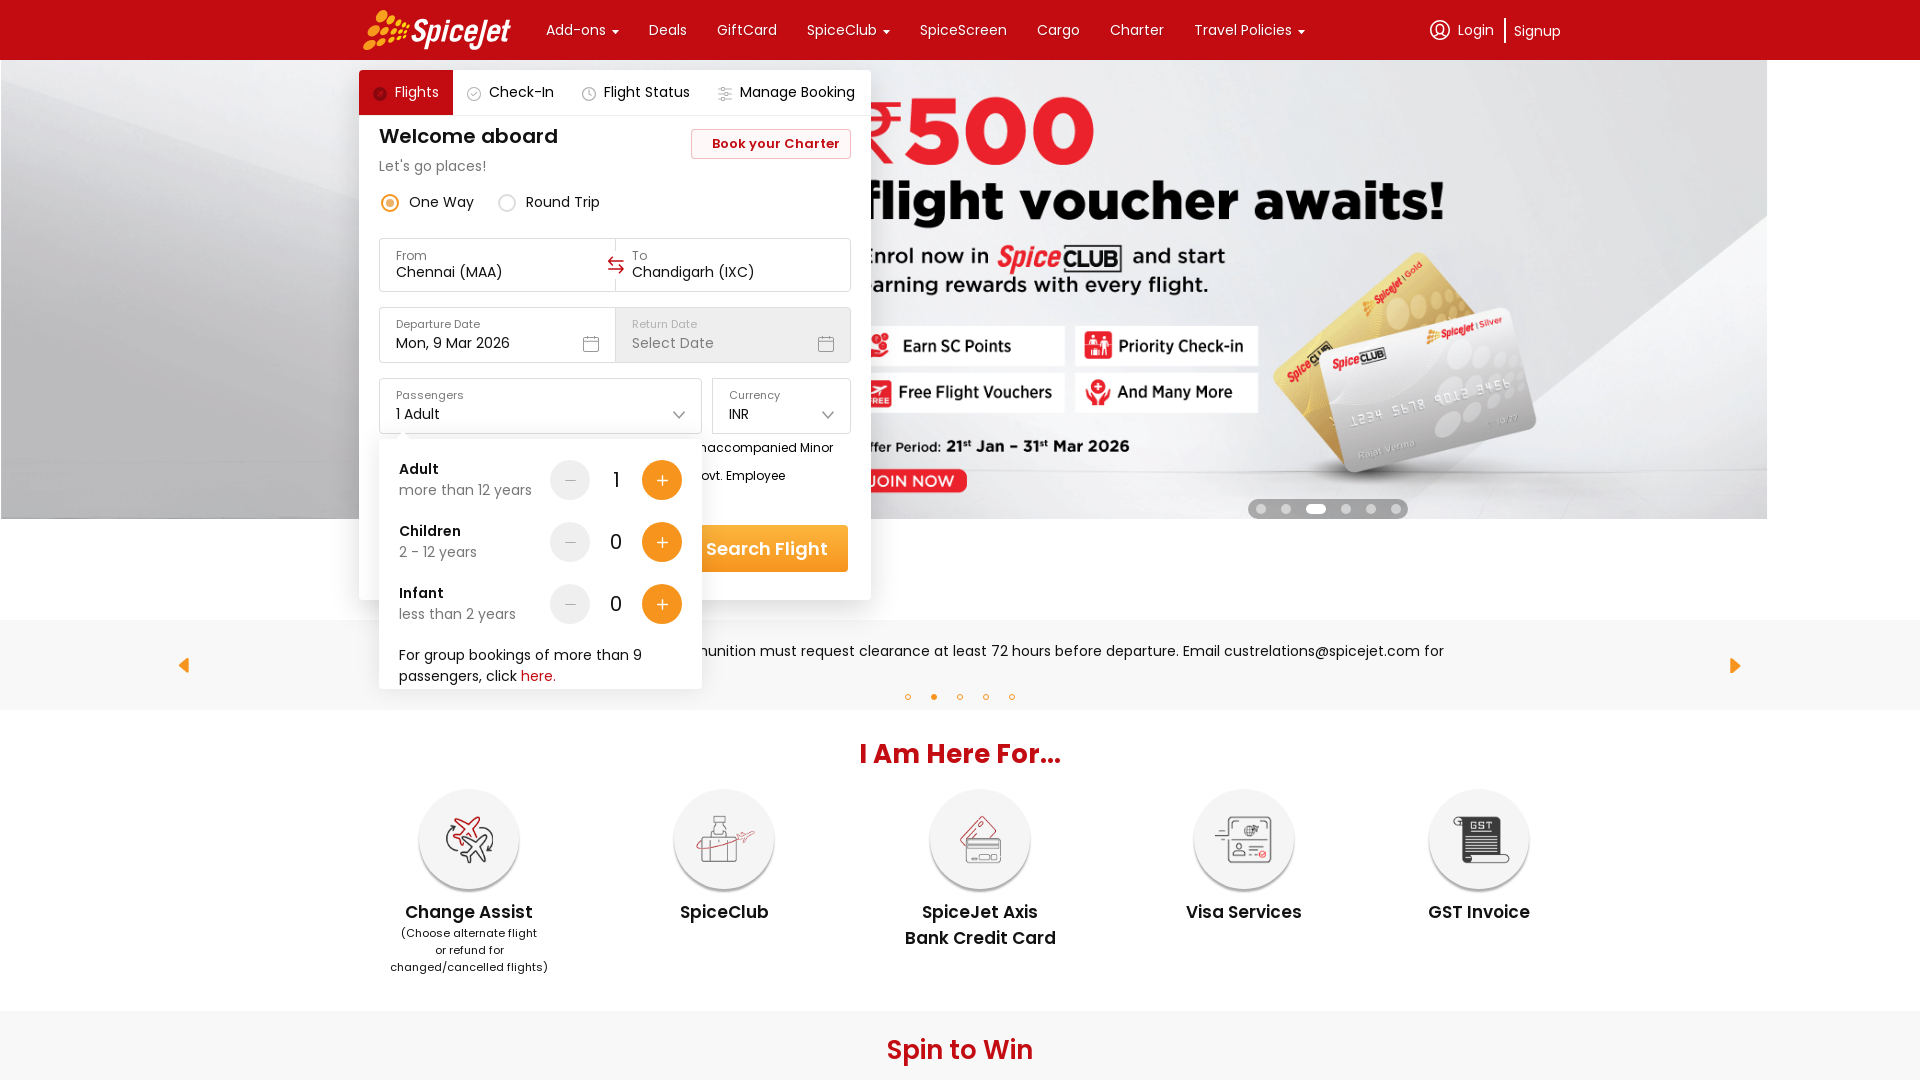

Added first additional adult passenger at (662, 480) on div[data-testid='Adult-testID-plus-one-cta']
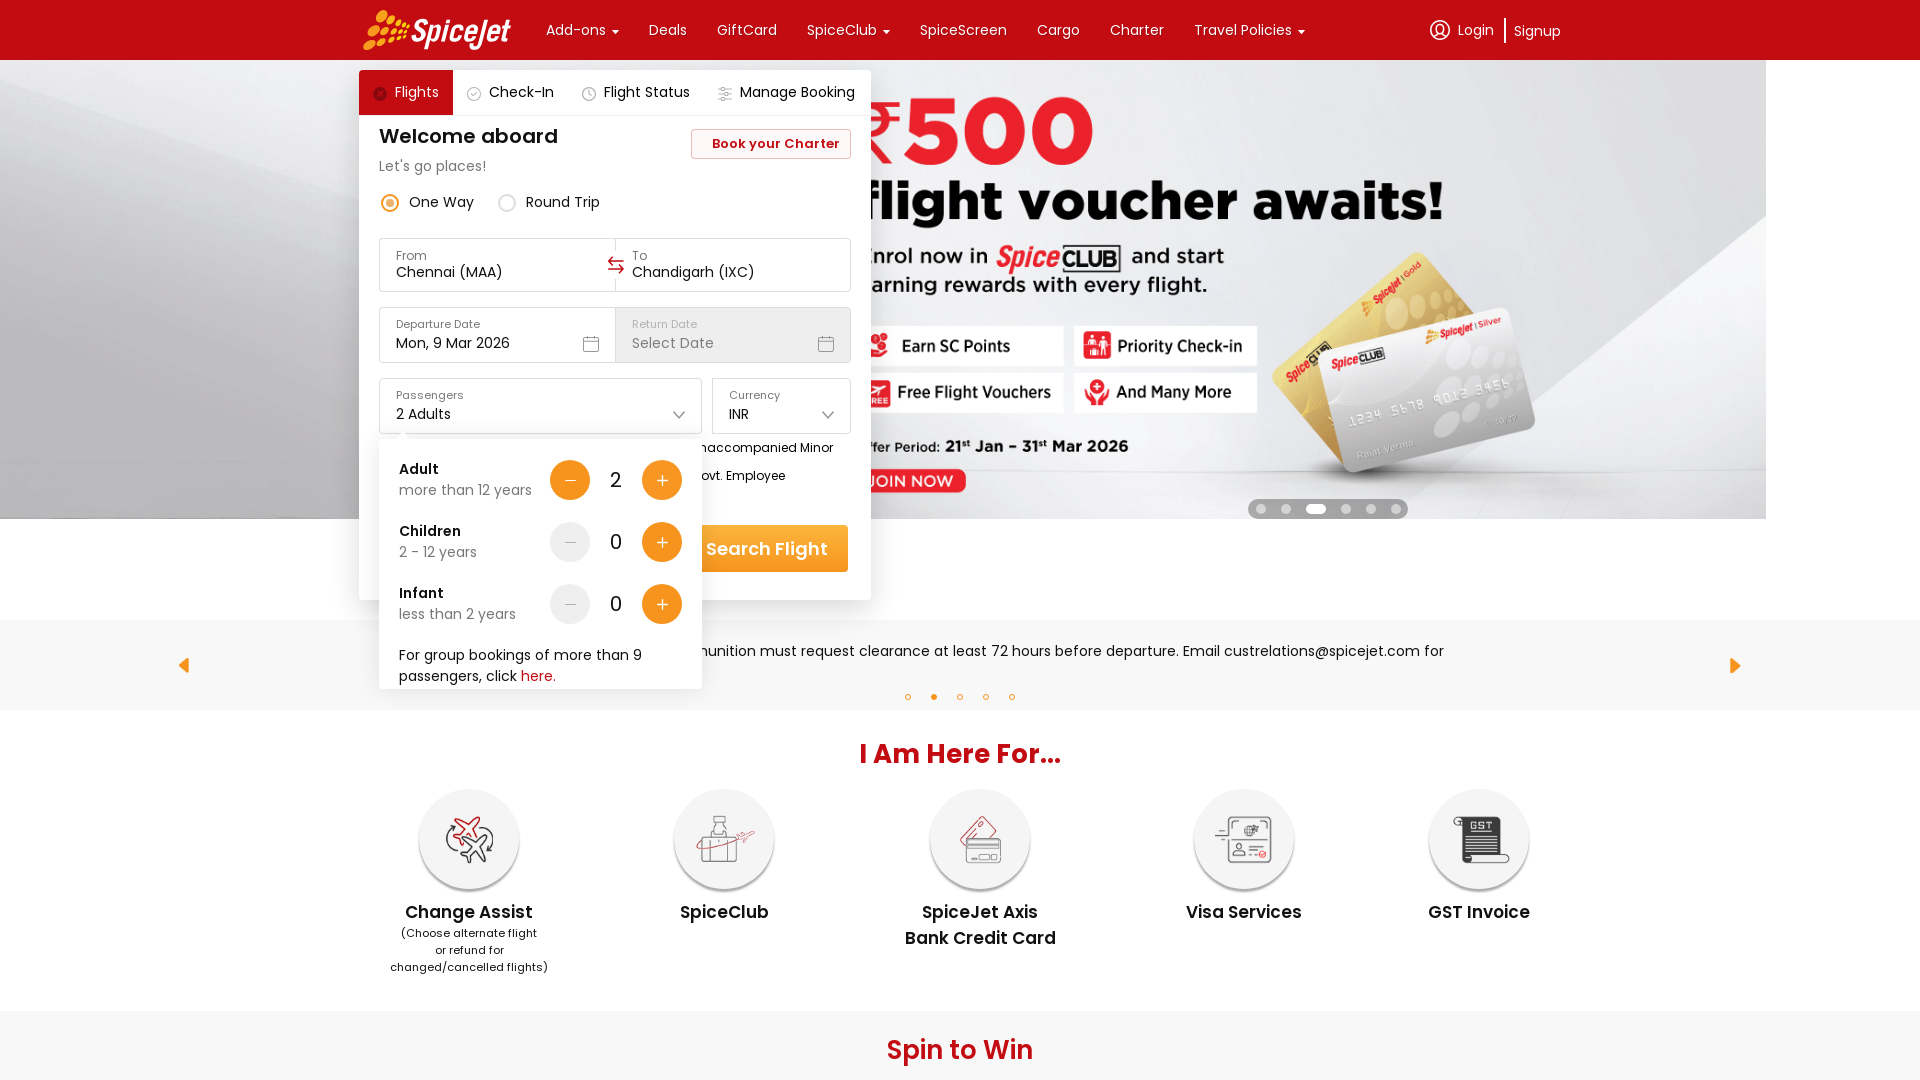

Added second additional adult passenger at (662, 480) on div[data-testid='Adult-testID-plus-one-cta']
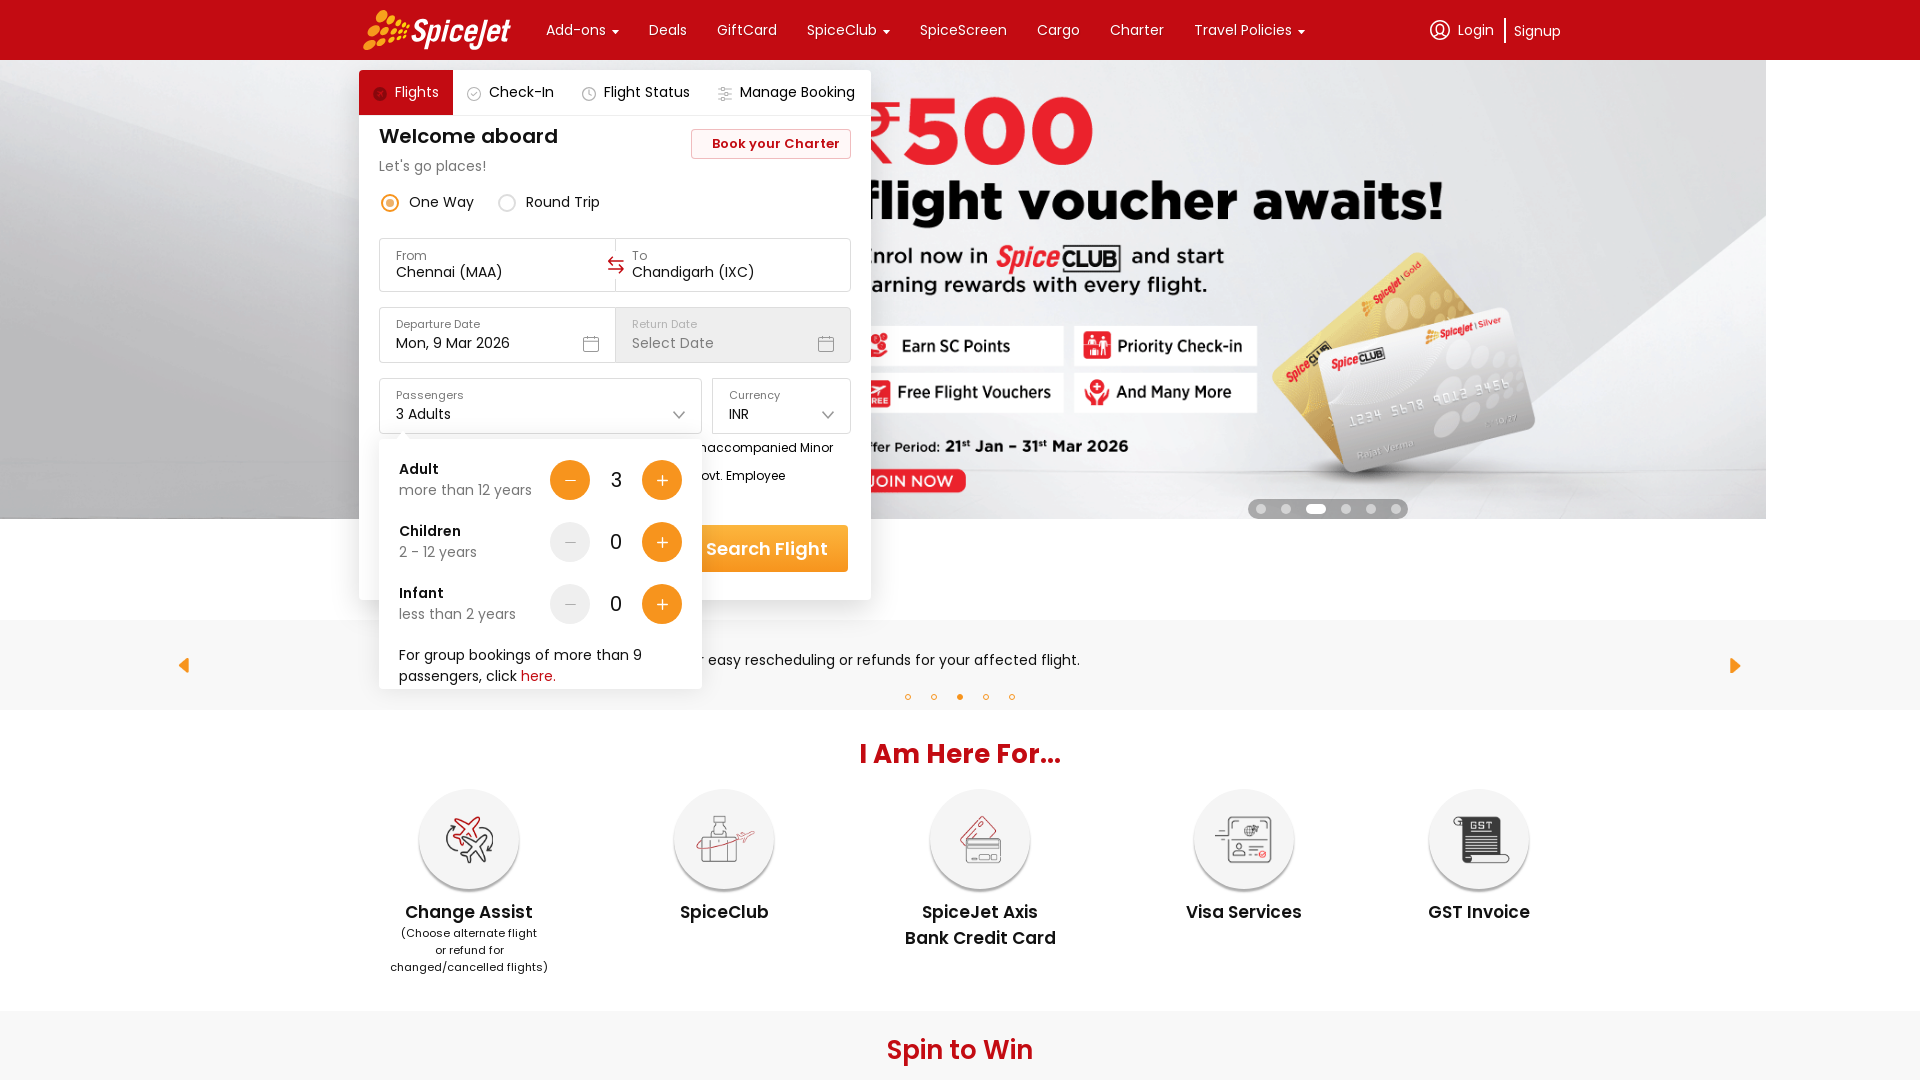

Added third additional adult passenger (total 4 adults) at (662, 480) on div[data-testid='Adult-testID-plus-one-cta']
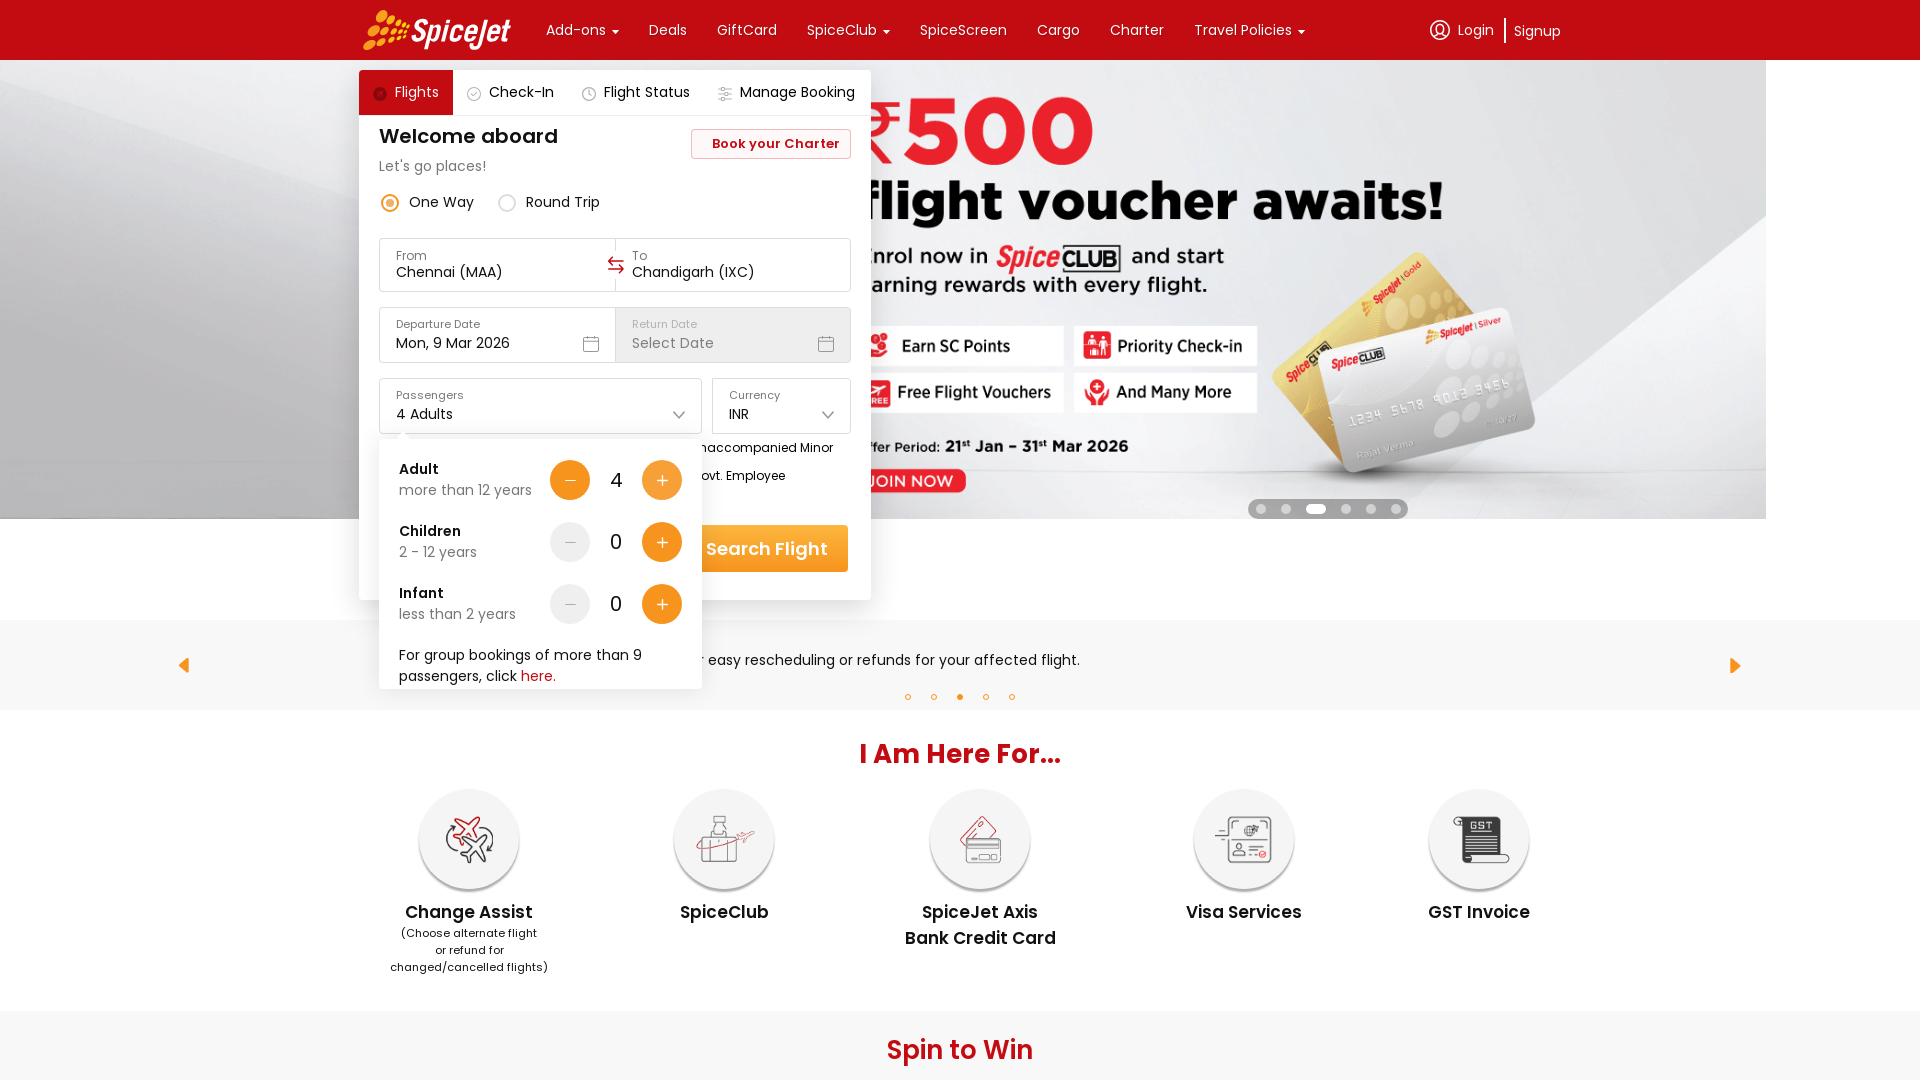

Confirmed passenger selection at (637, 648) on xpath=//div[@data-testid='home-page-travellers-done-cta']
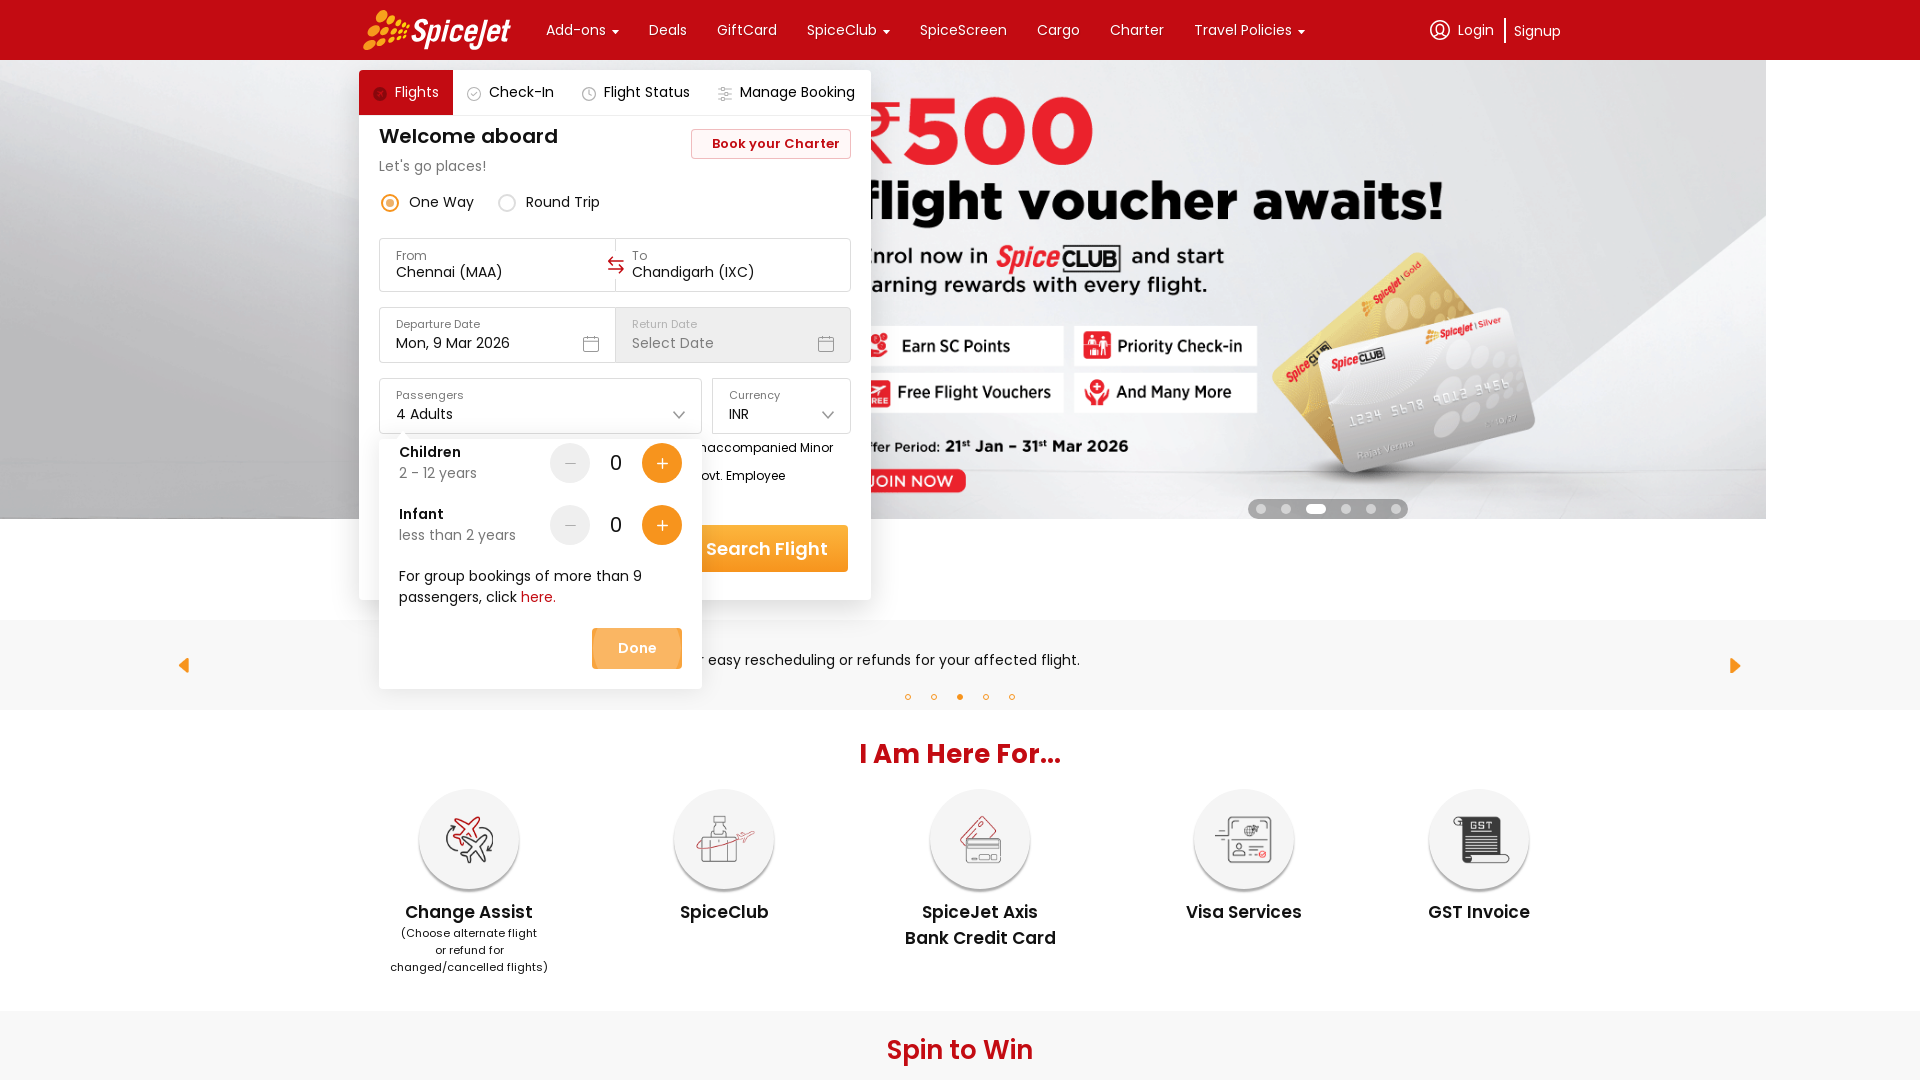

Located senior citizen option elements
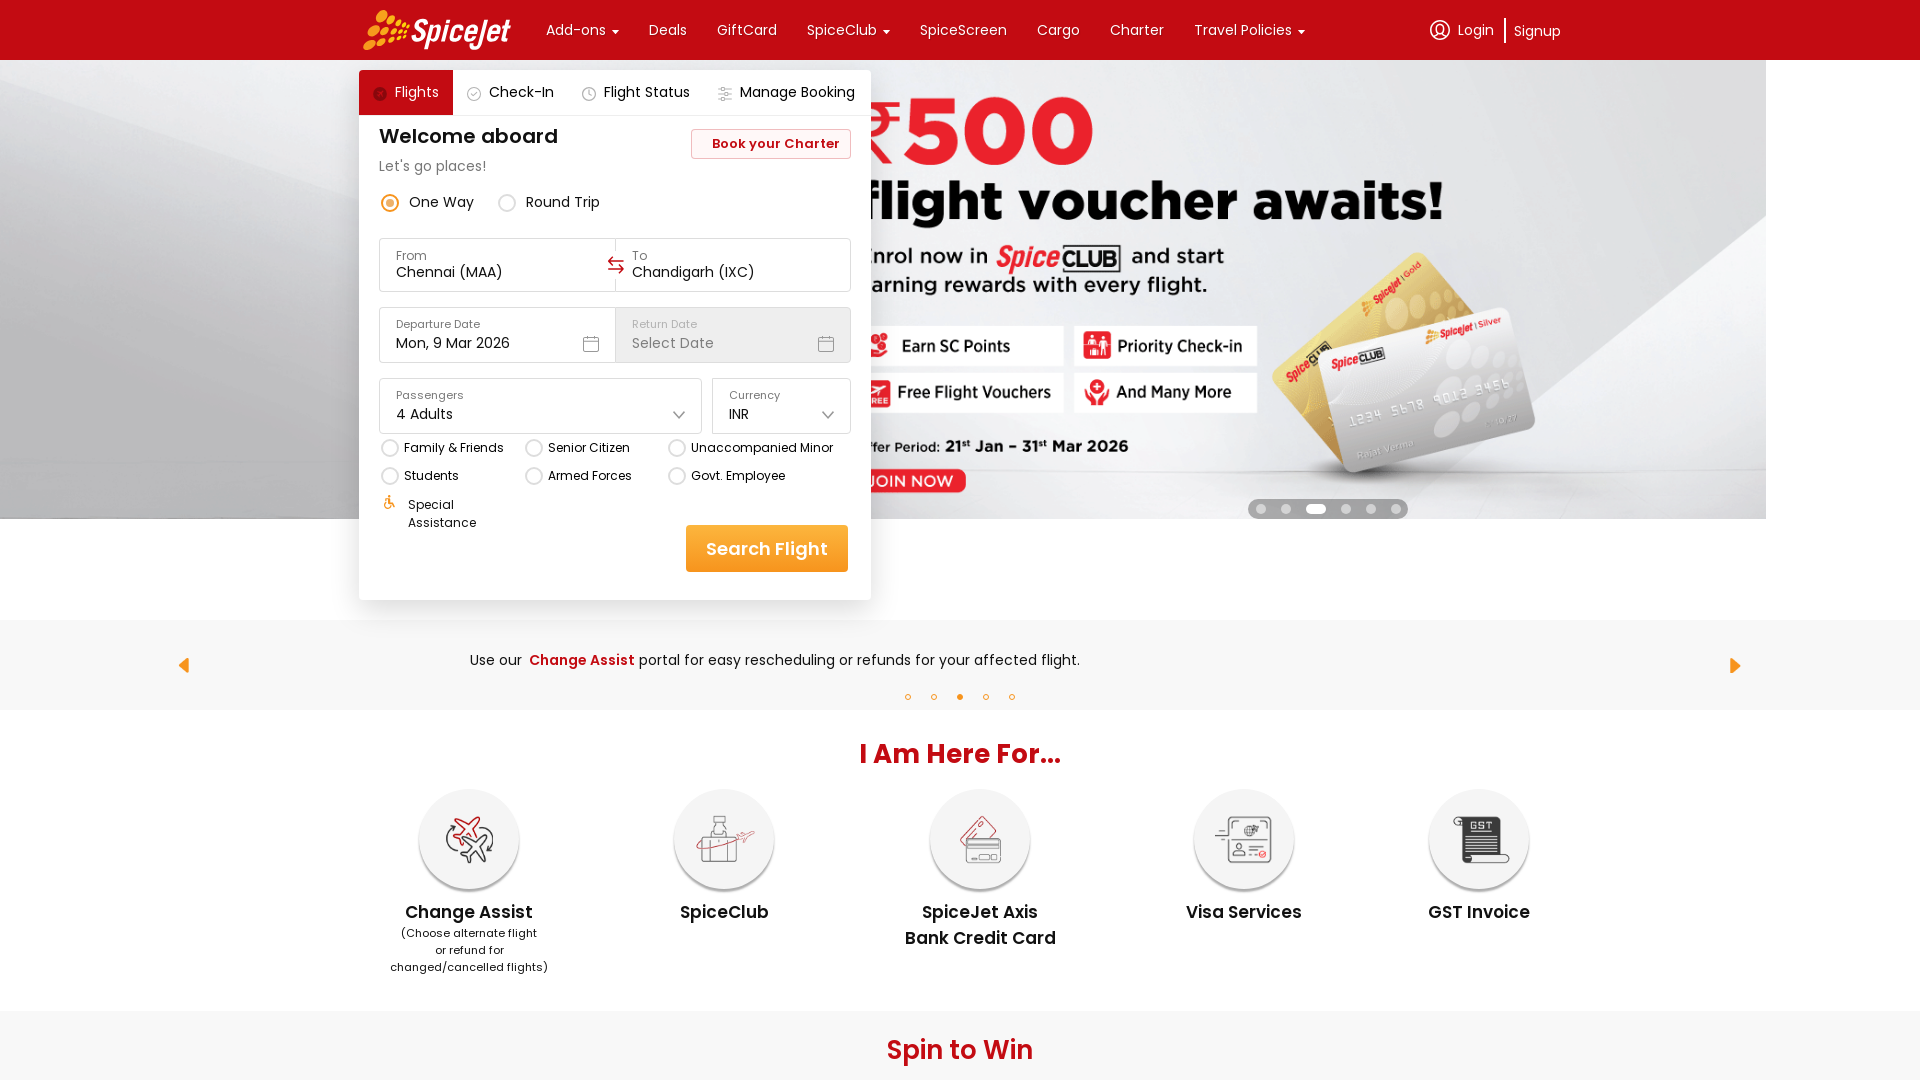

Selected senior citizen option at (588, 448) on xpath=//div[@class='css-76zvg2 r-cqee49 r-1enofrn r-1ozqkpa'] >> nth=1
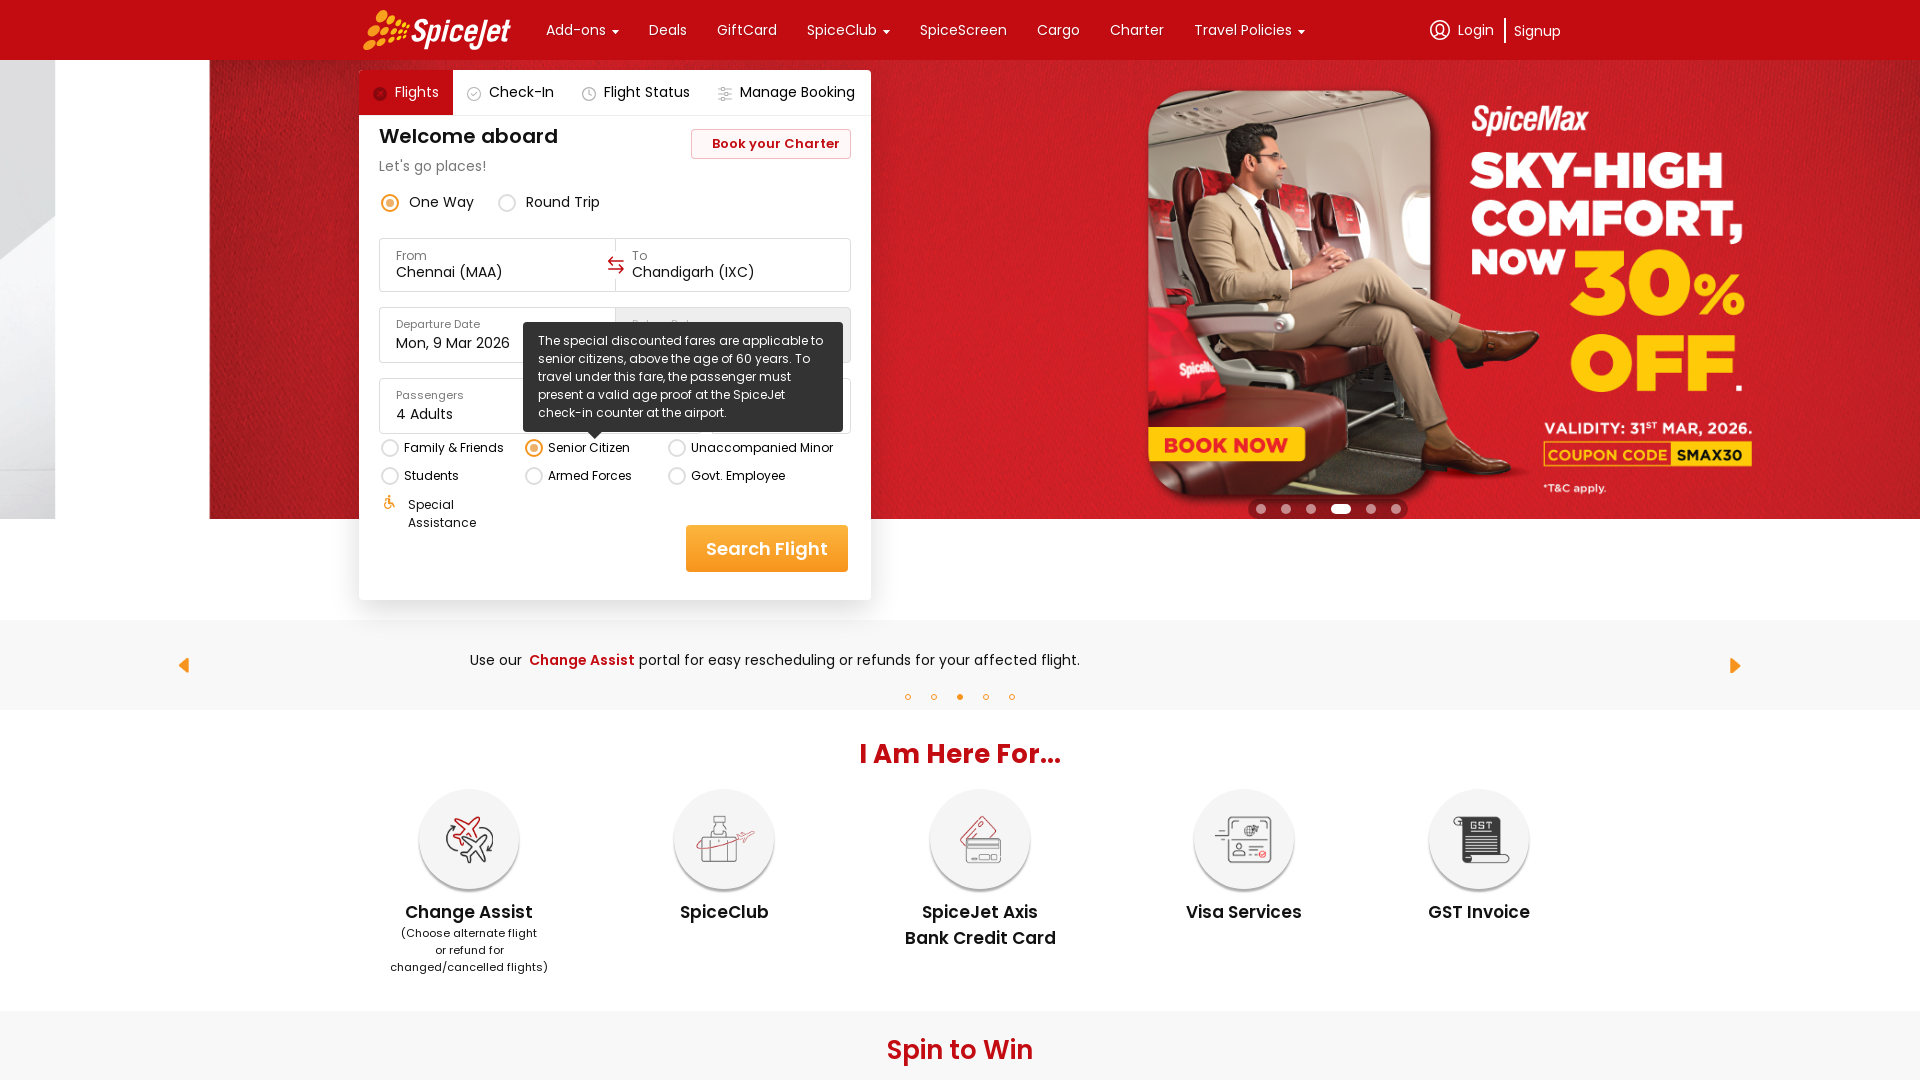

Clicked search button to initiate flight search at (767, 548) on div[data-testid='home-page-flight-cta']
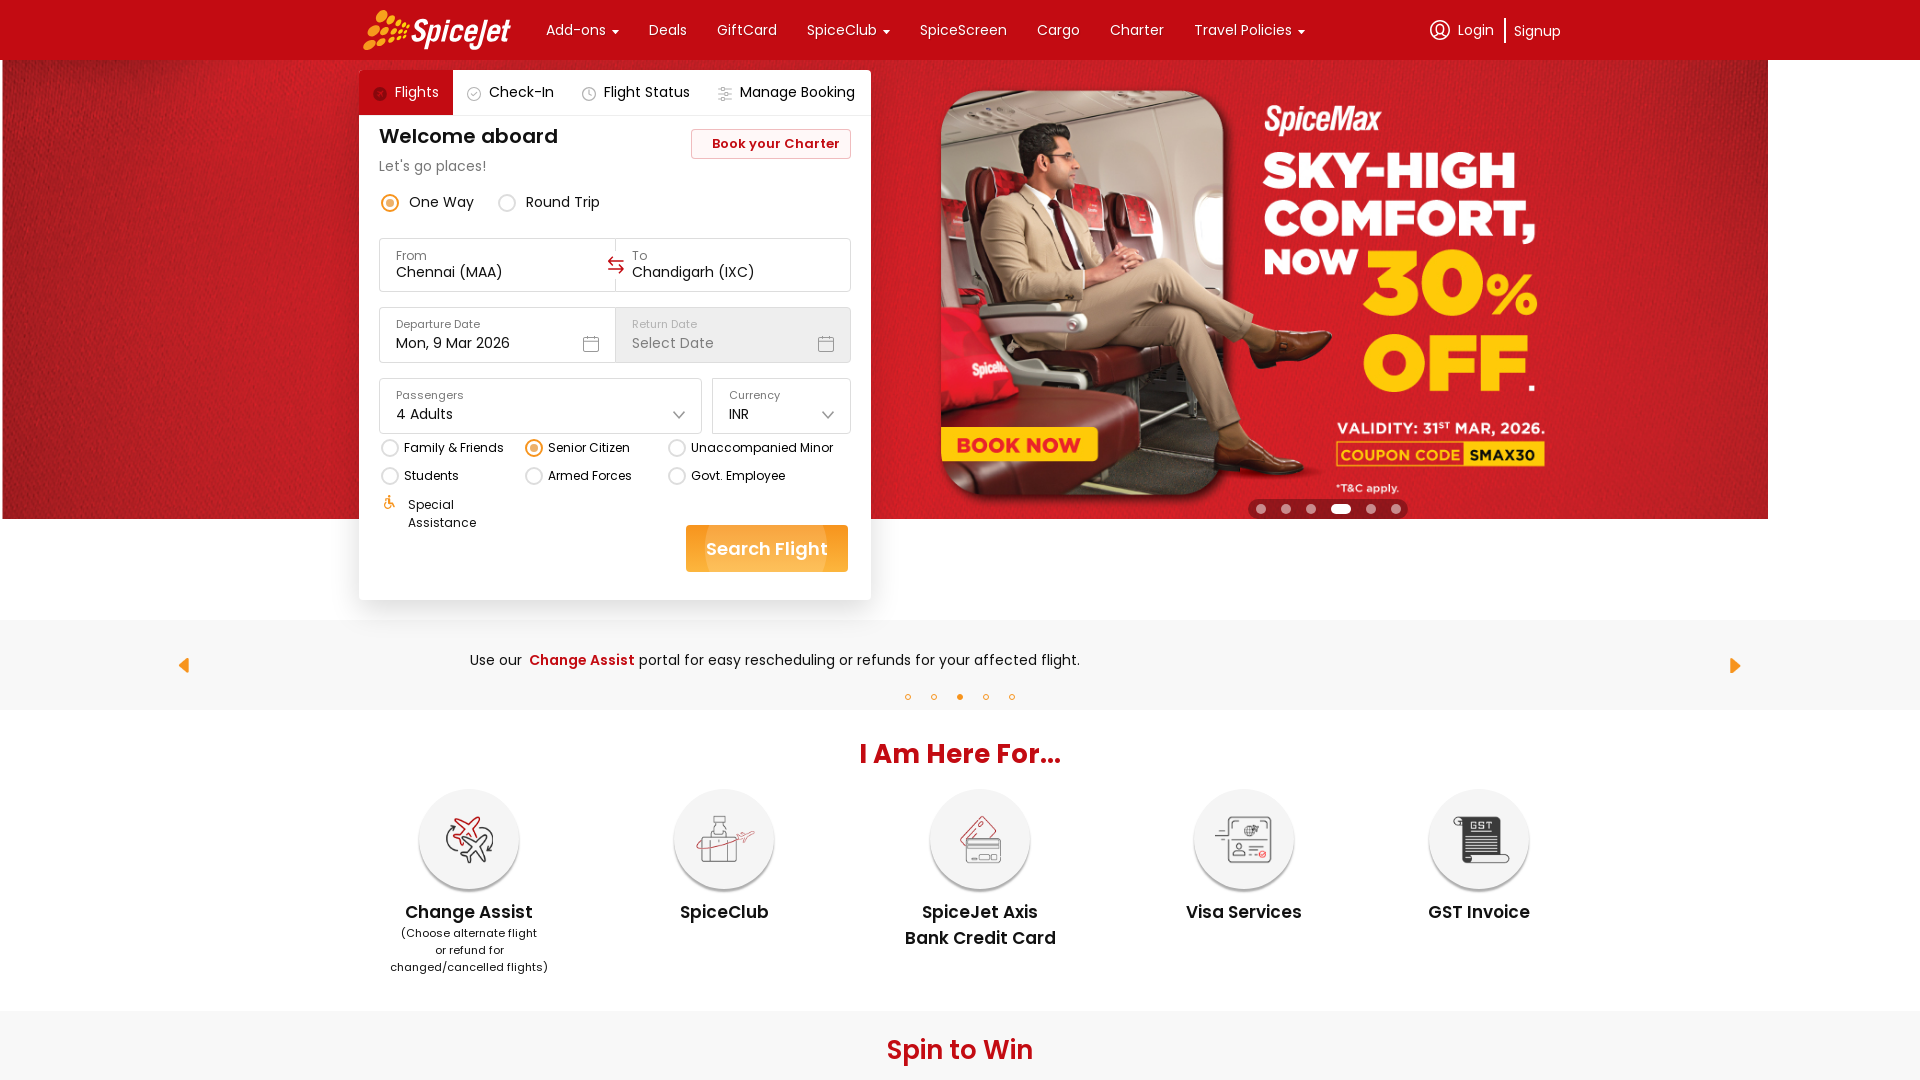

Waited 3 seconds for flight search results to load
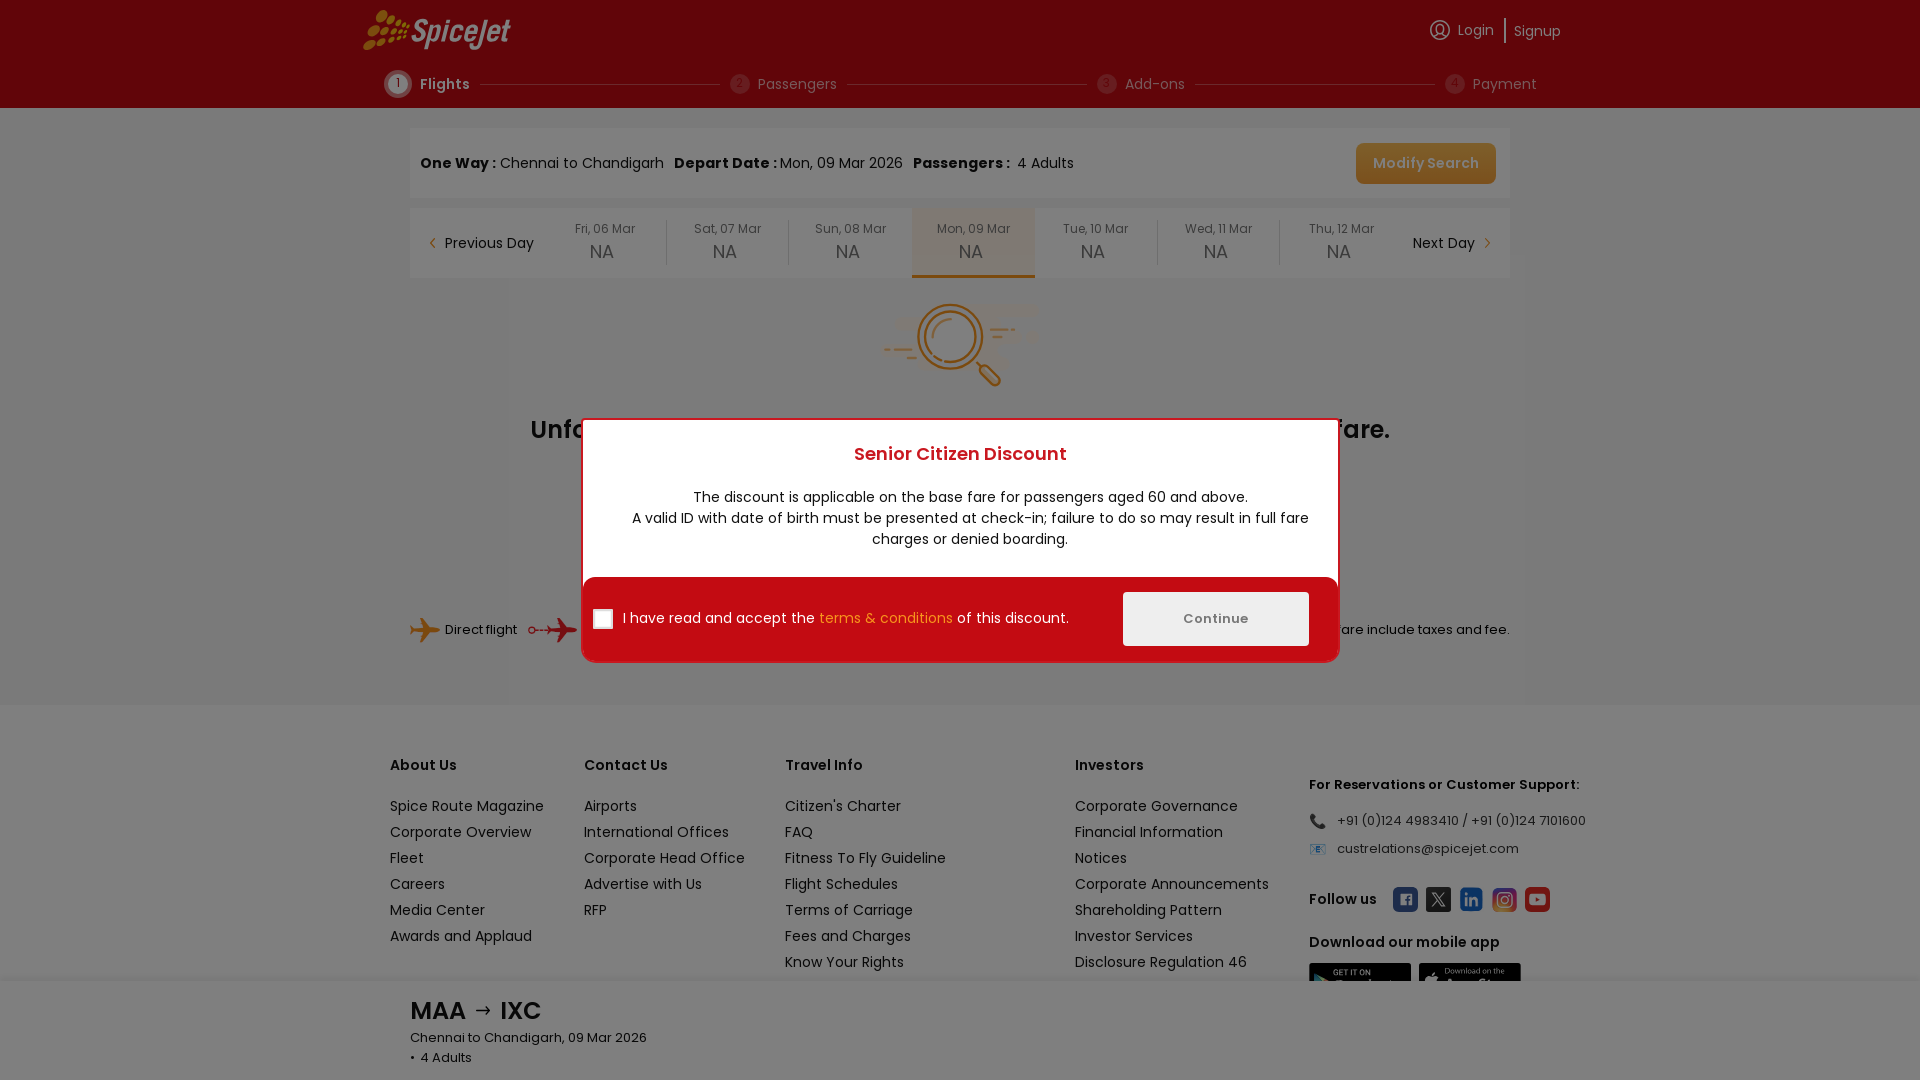

Clicked flight result checkbox at (608, 618) on div[class='css-1dbjc4n r-1tf5bf9 r-1777fci r-1ww30s9']
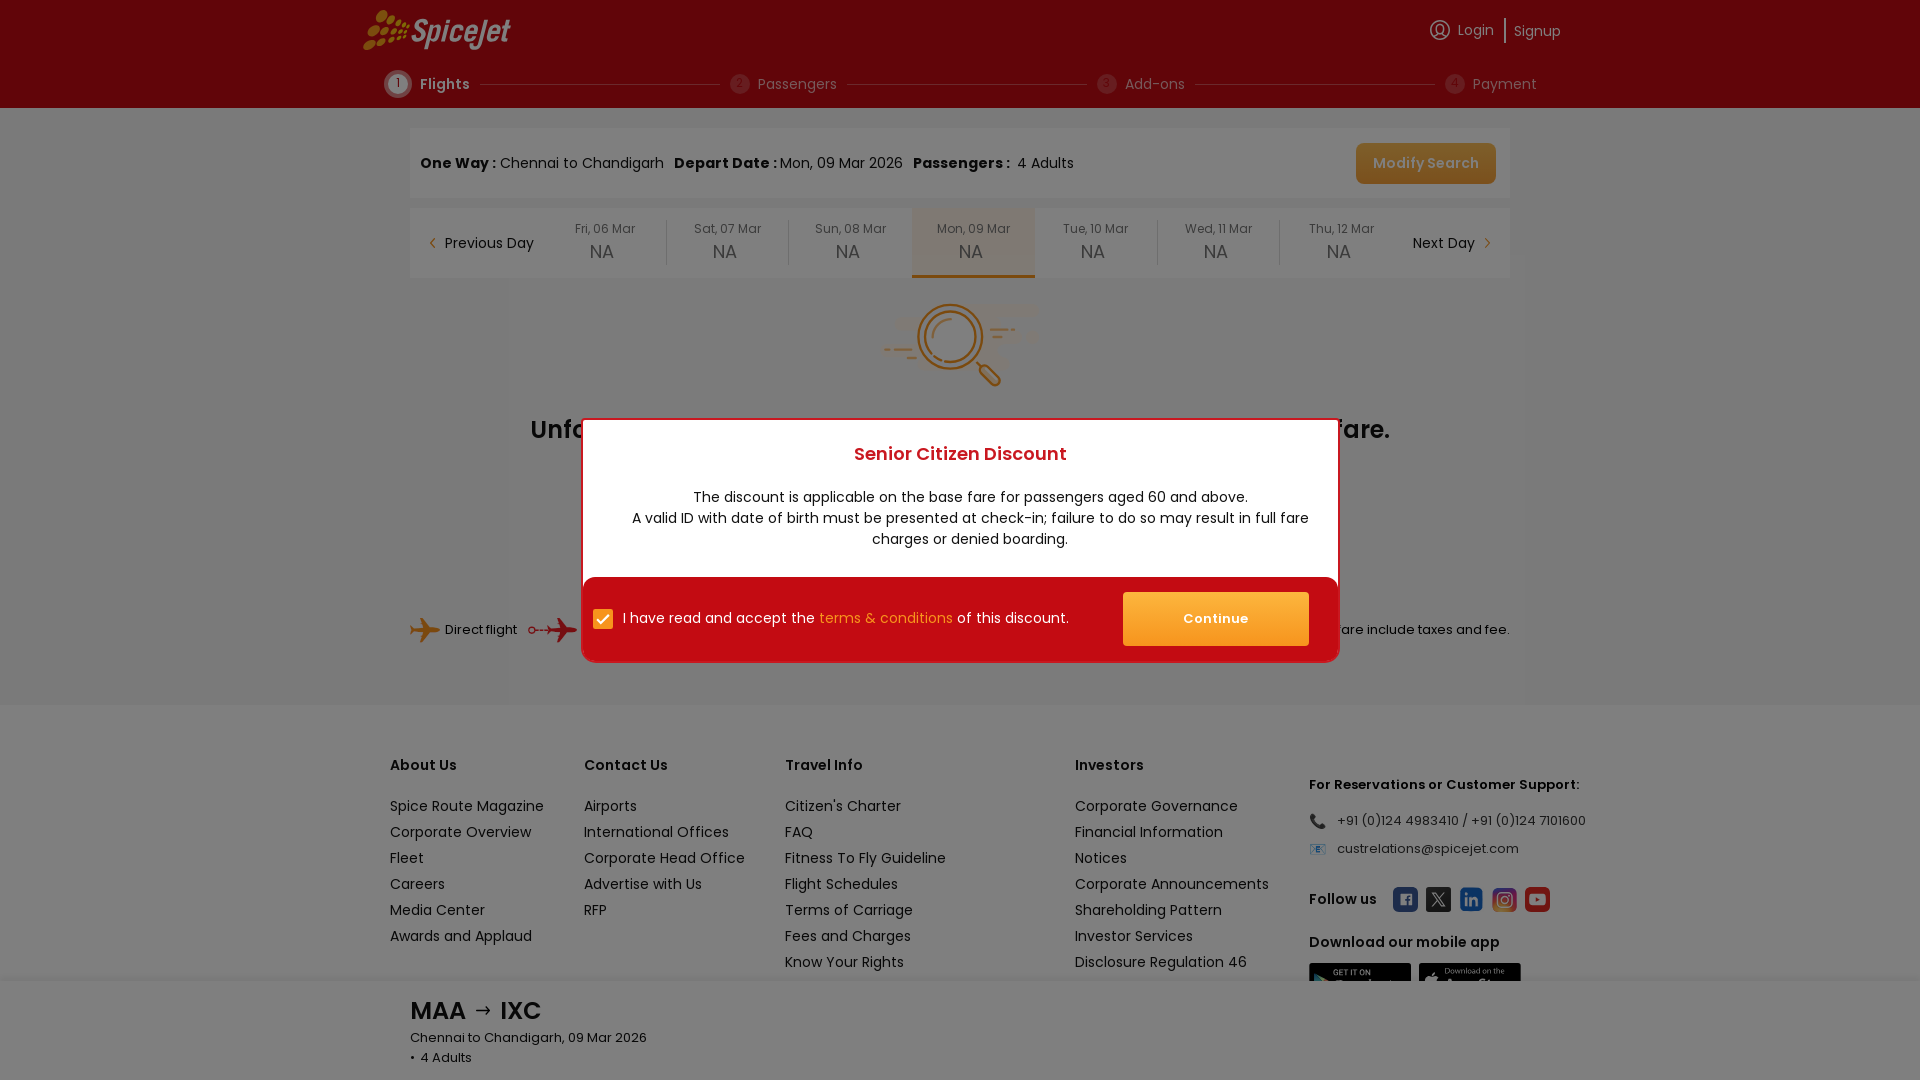

Clicked continue button to proceed with booking at (1216, 618) on xpath=//div[@class='css-1dbjc4n r-1awozwy r-z2wwpe r-1loqt21 r-18u37iz r-1777fci
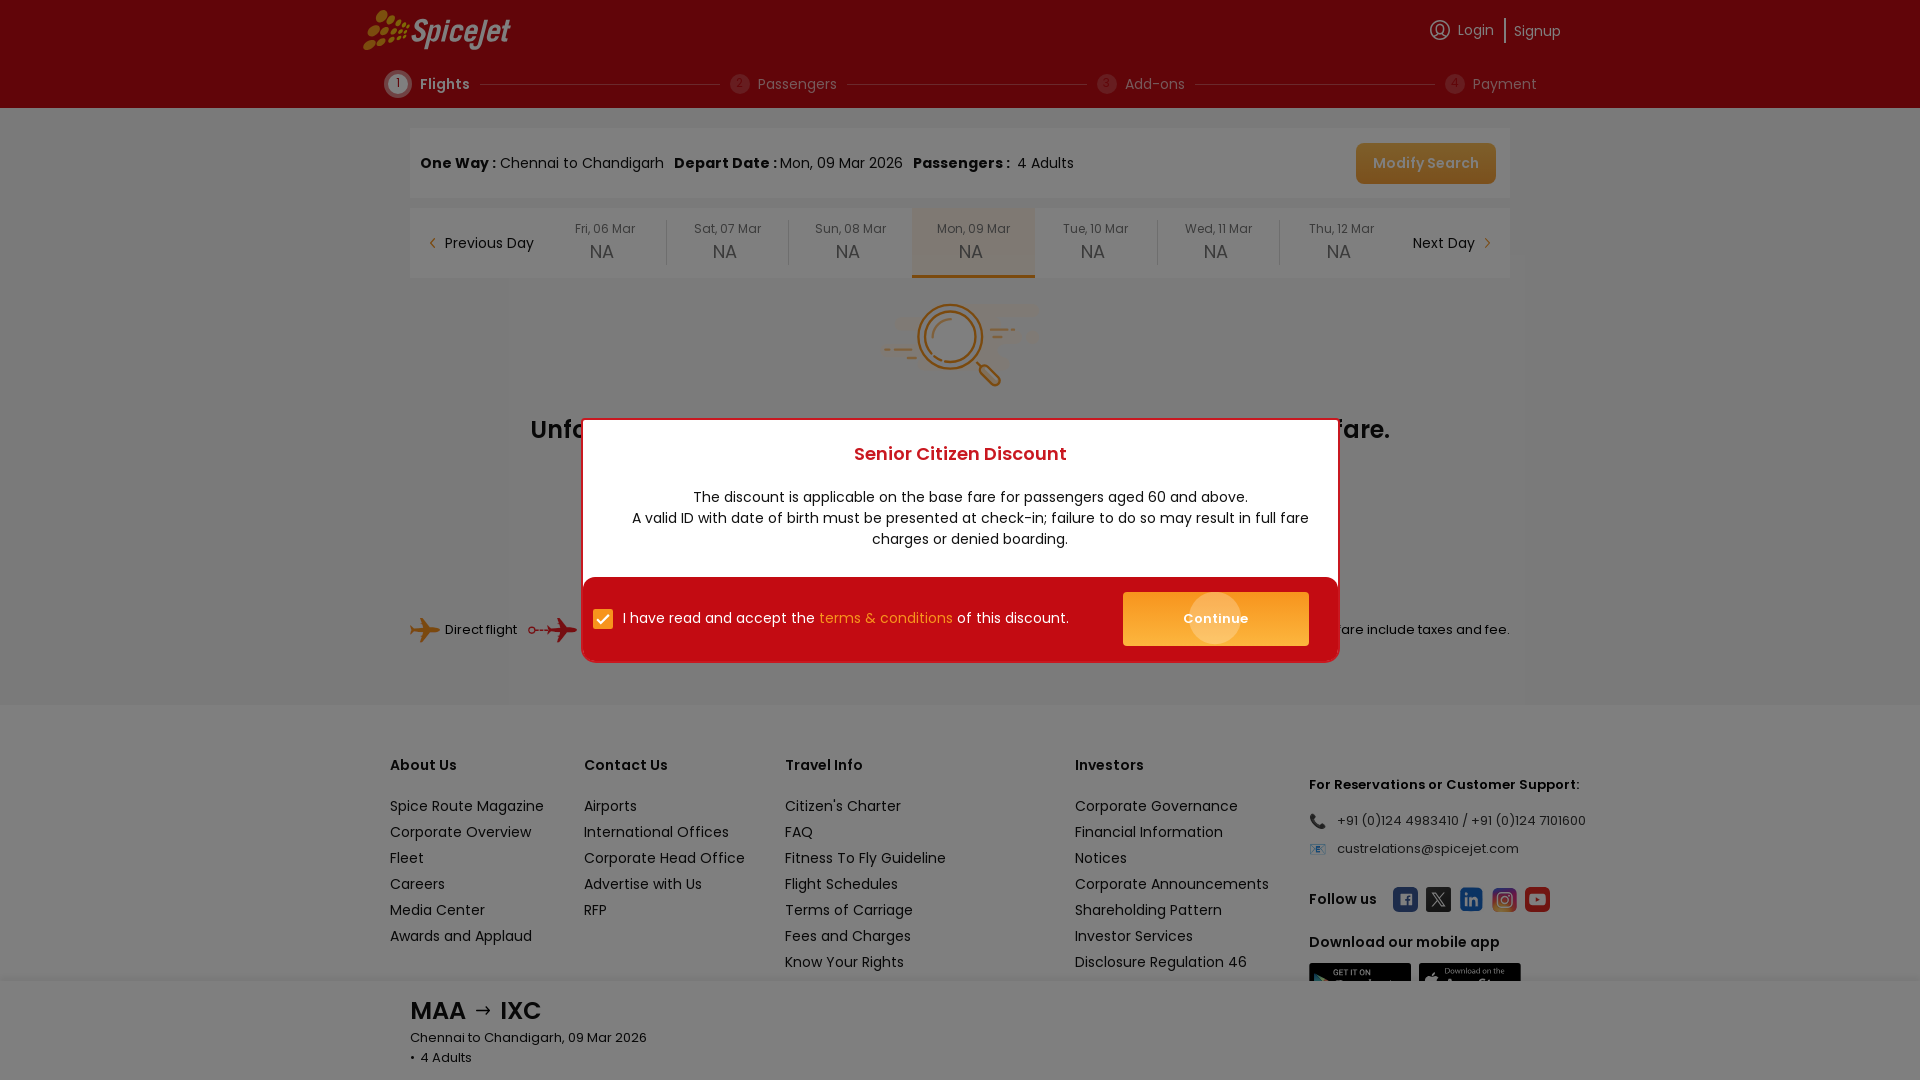

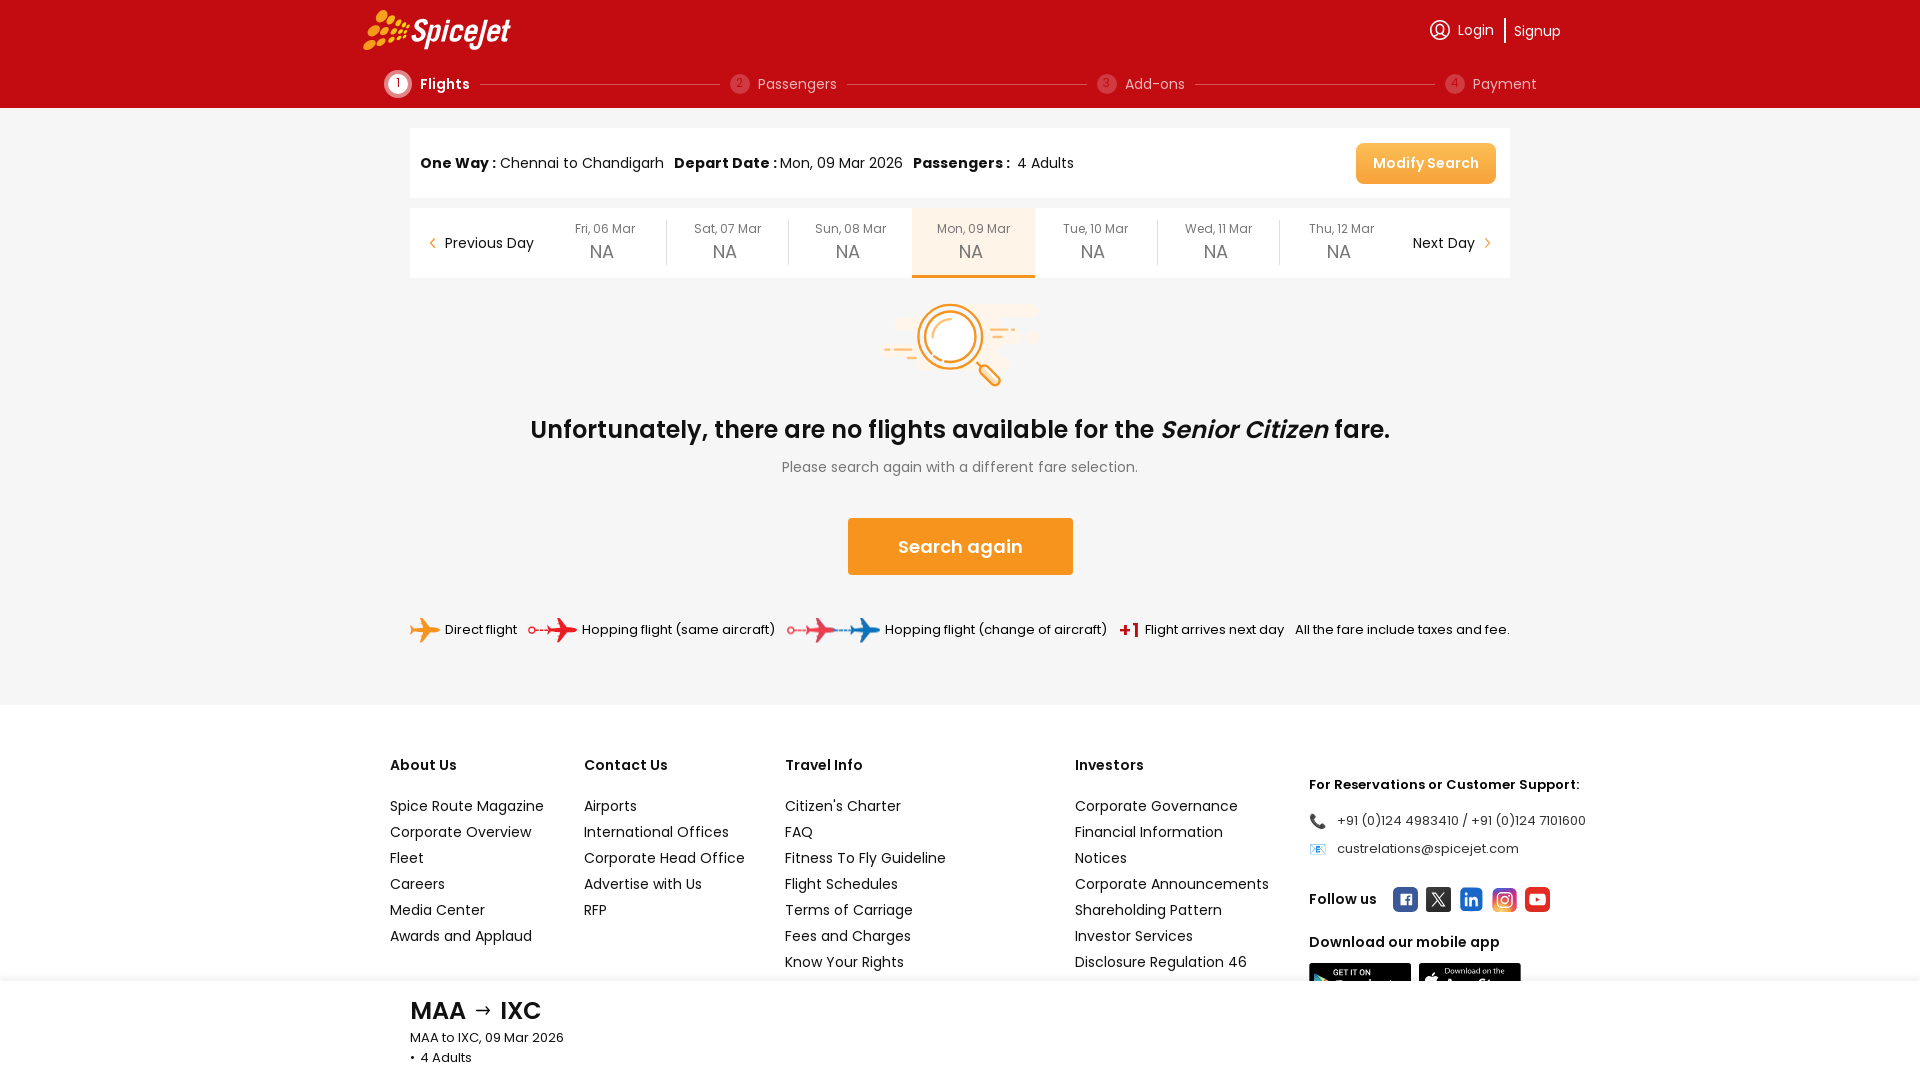